Navigates to Swarthmore College course catalog, clicks on the first department link, then iterates through clicking on multiple course/item links within that department page.

Starting URL: https://catalog.swarthmore.edu/content.php?catoid=7&navoid=194

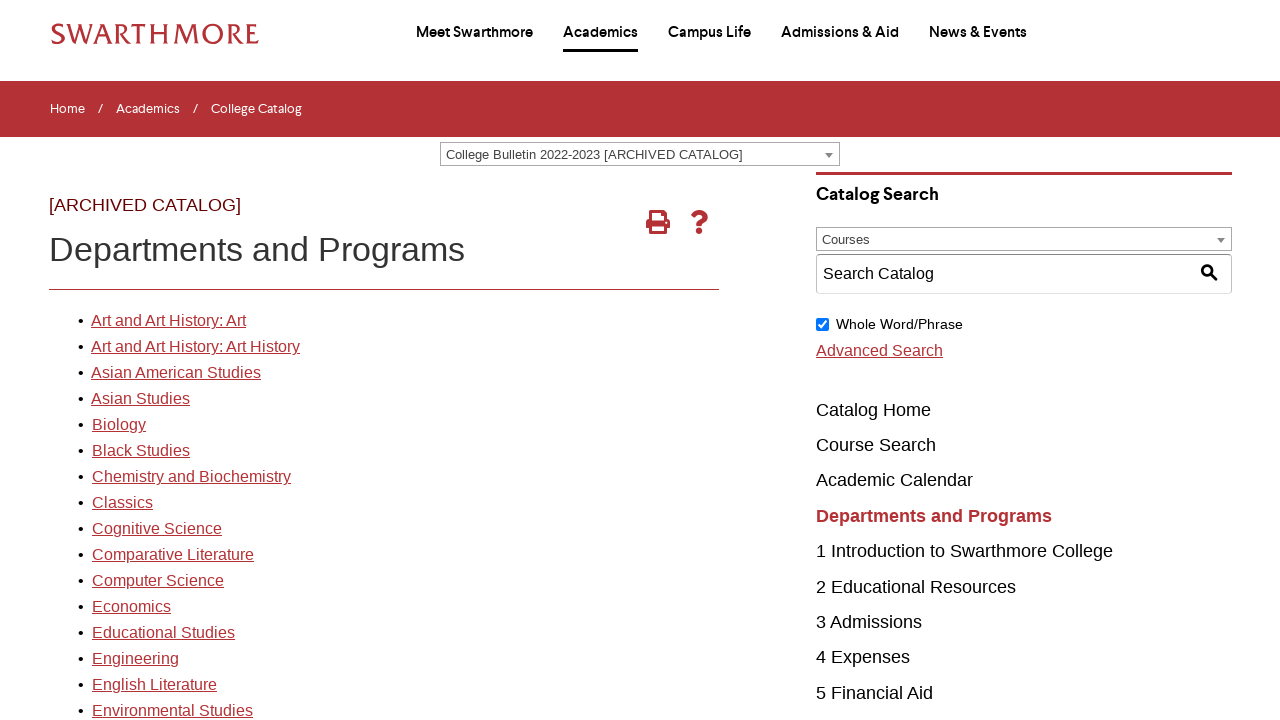

Waited for gateway page to load
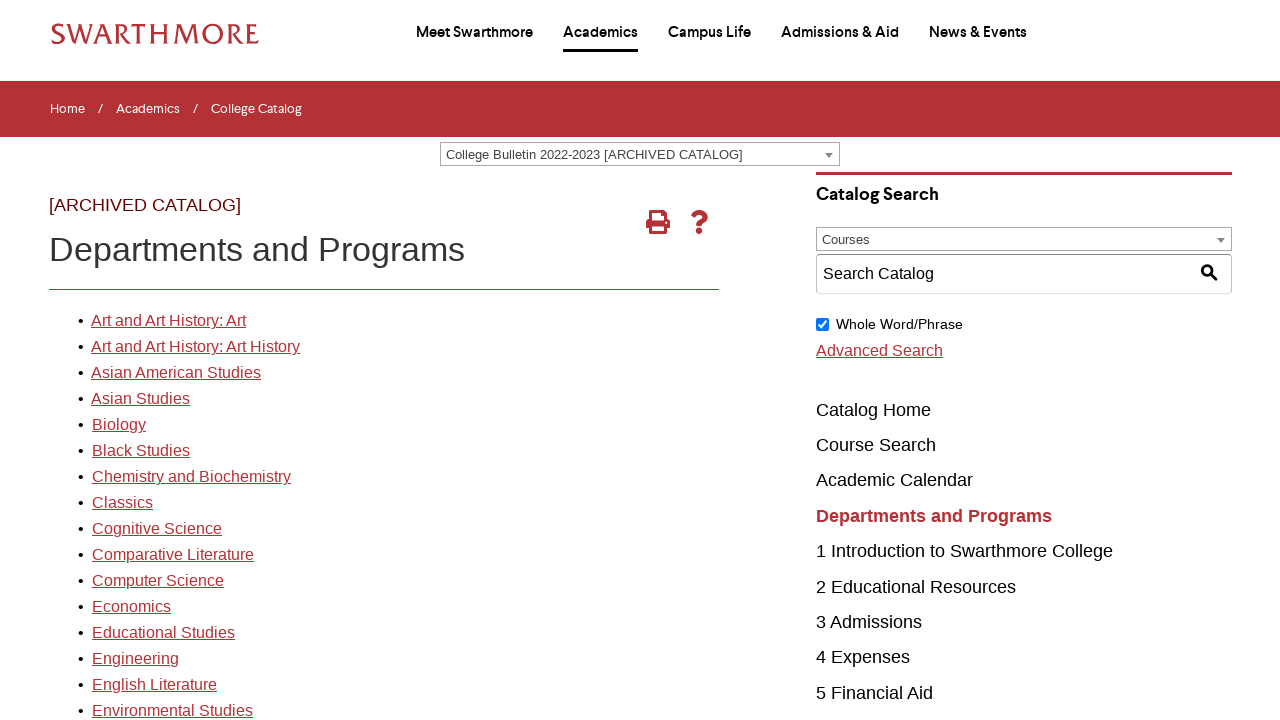

Located first department link
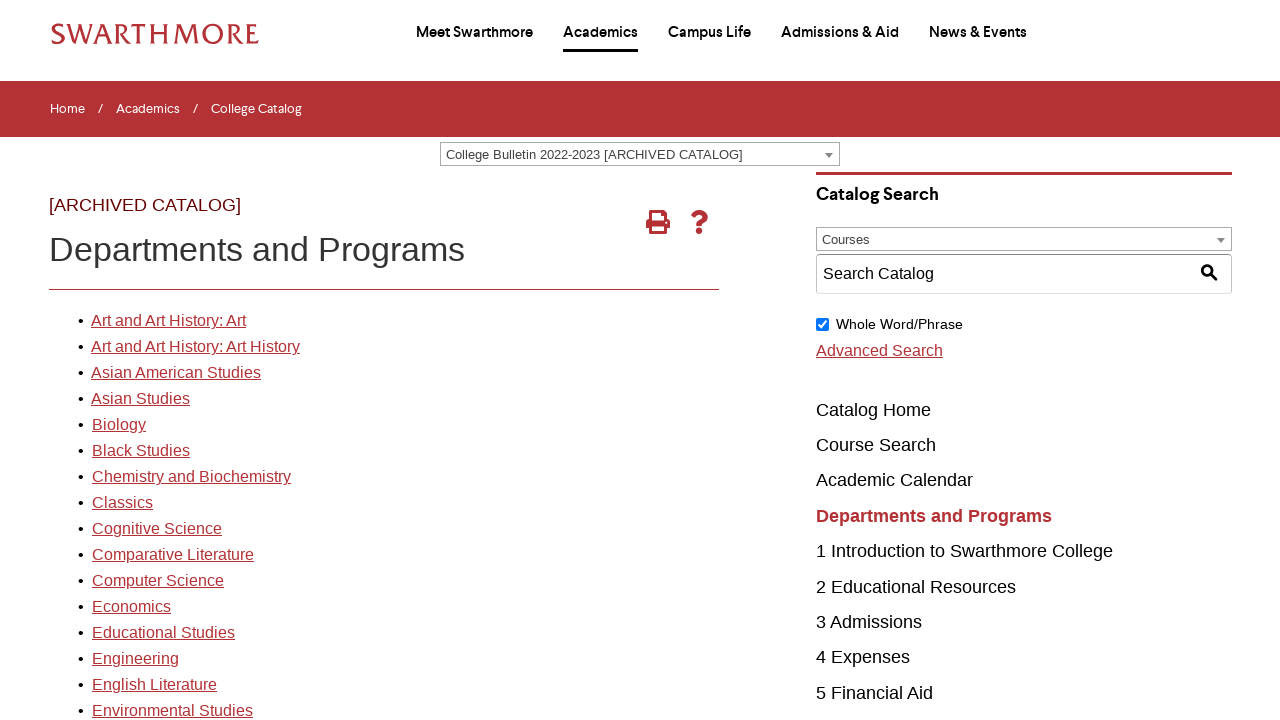

Clicked first department link at (474, 34) on ul li a >> nth=0
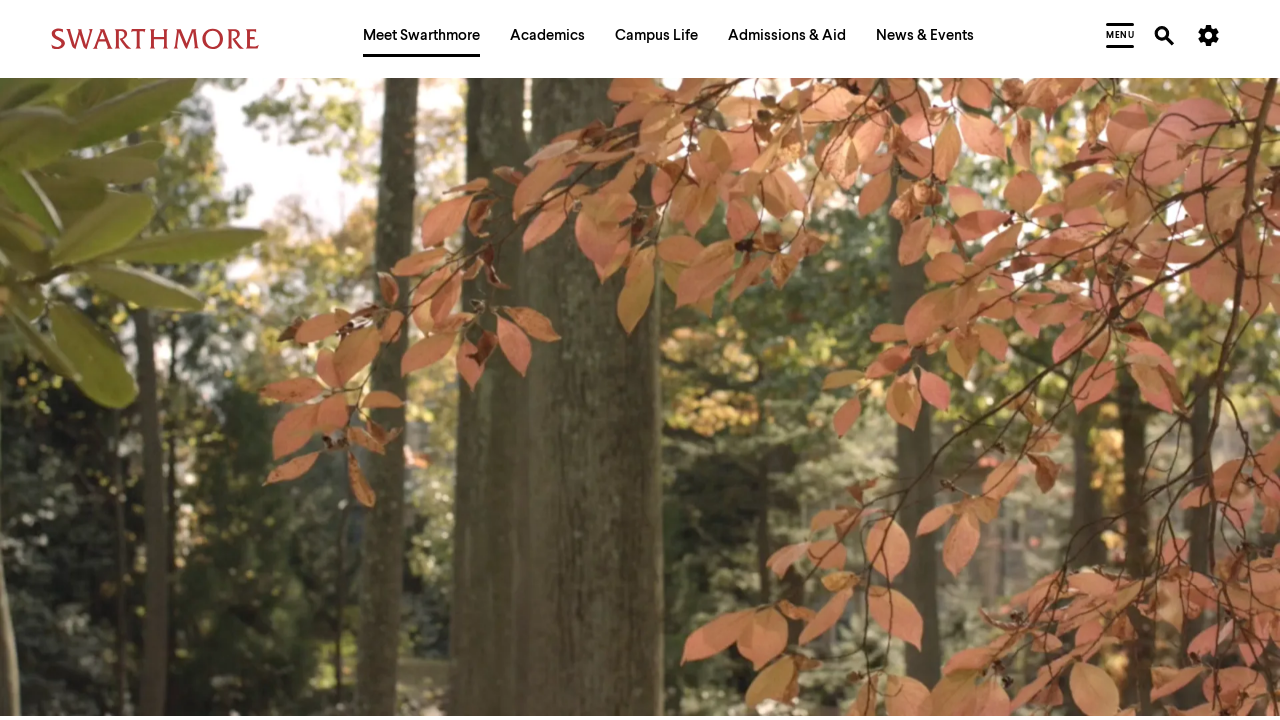

Department page loaded
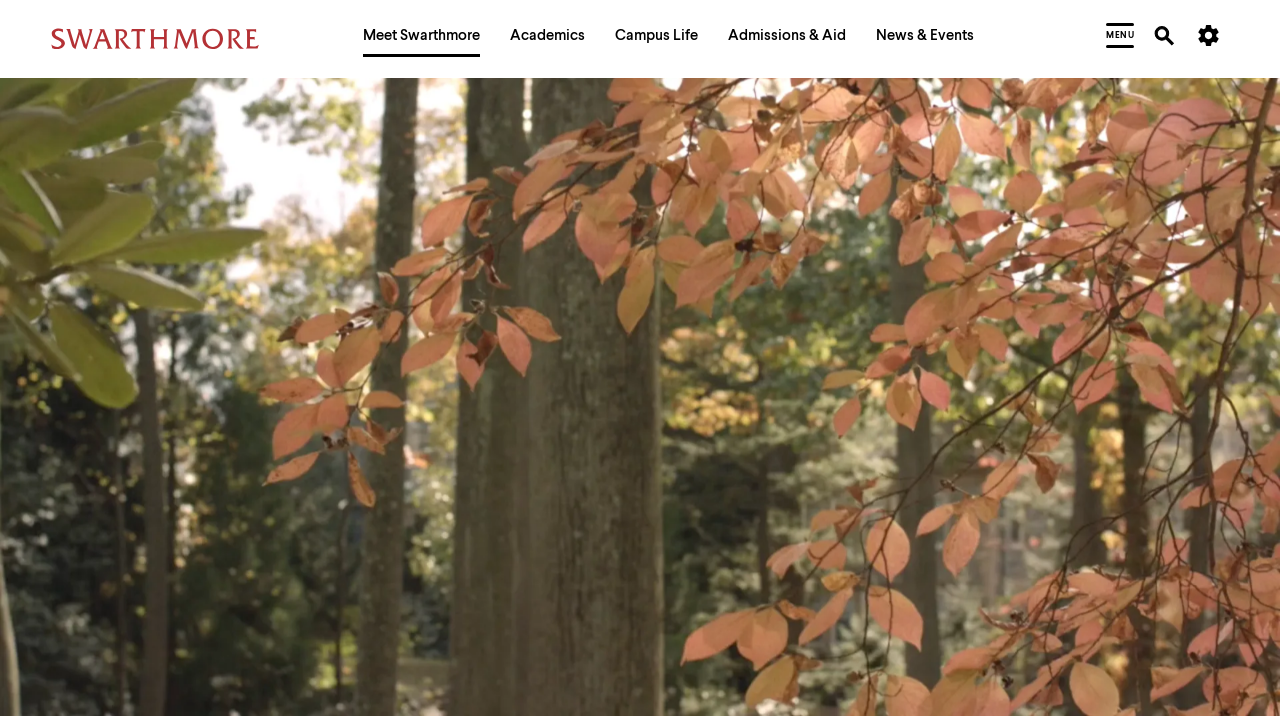

Located item link 1 in department
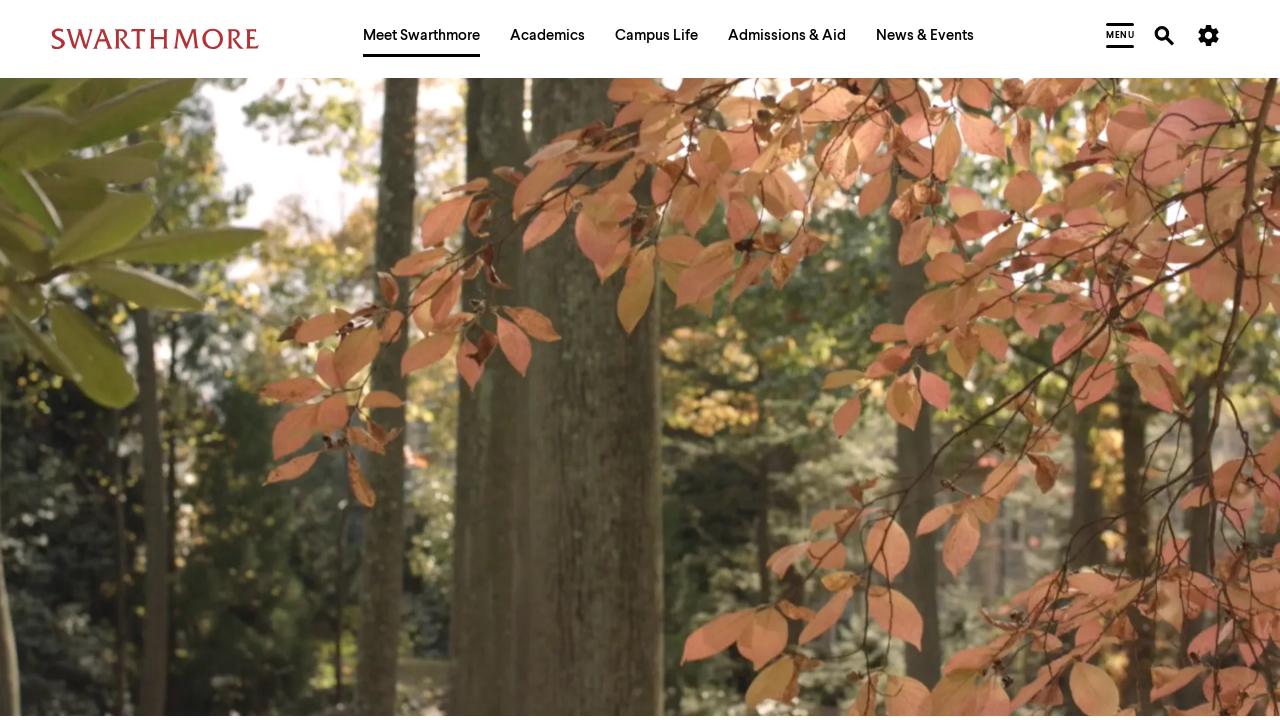

Clicked item link 1 at (421, 38) on div ul li:nth-child(1) a >> nth=0
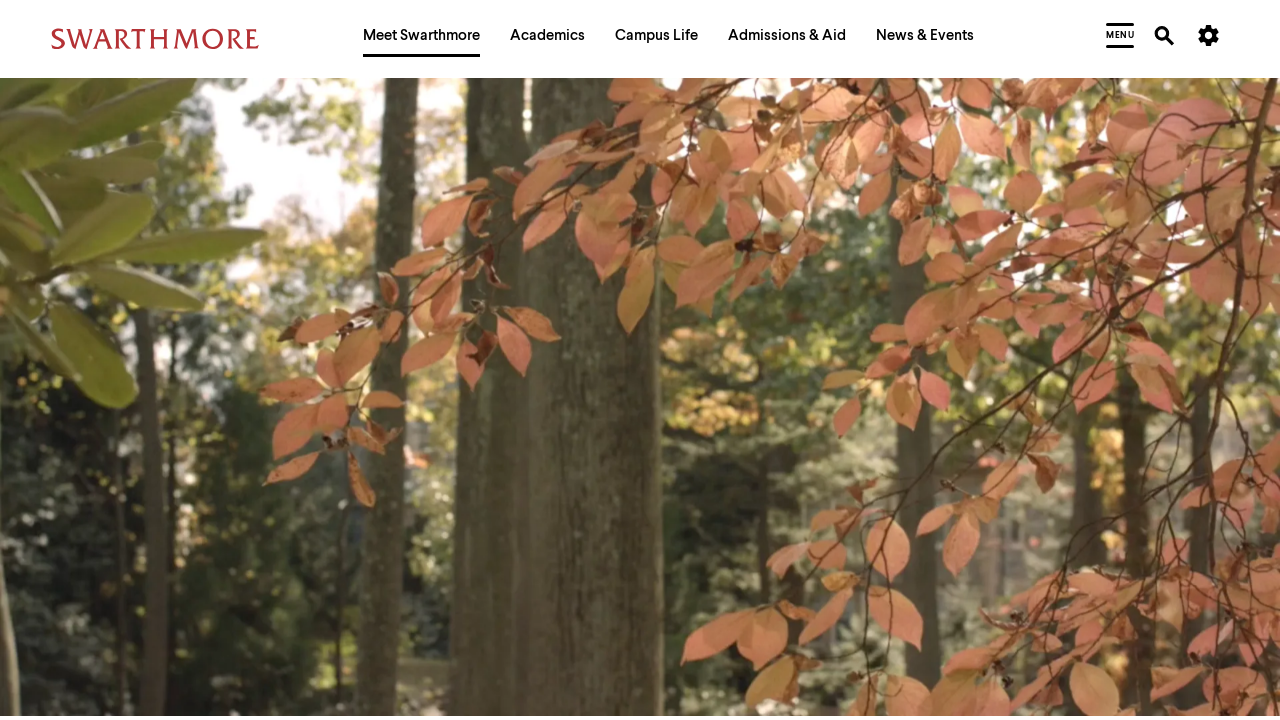

Item 1 page loaded
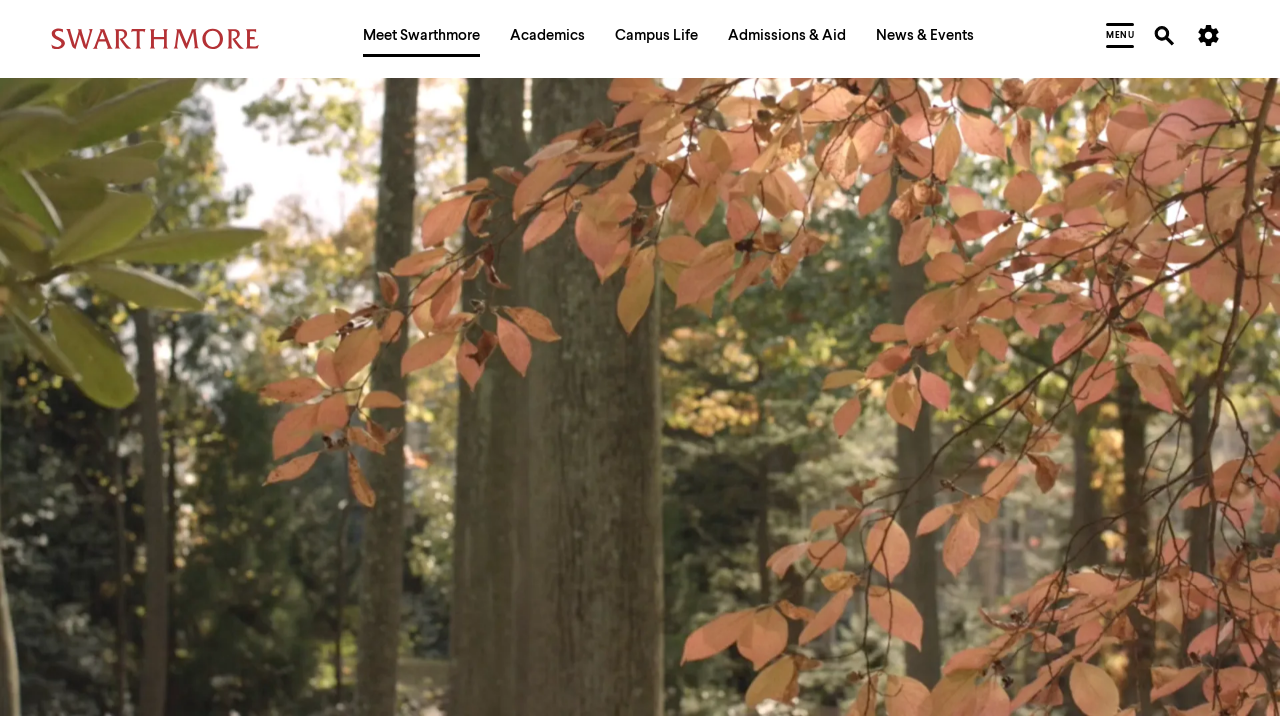

Navigated back from item 1
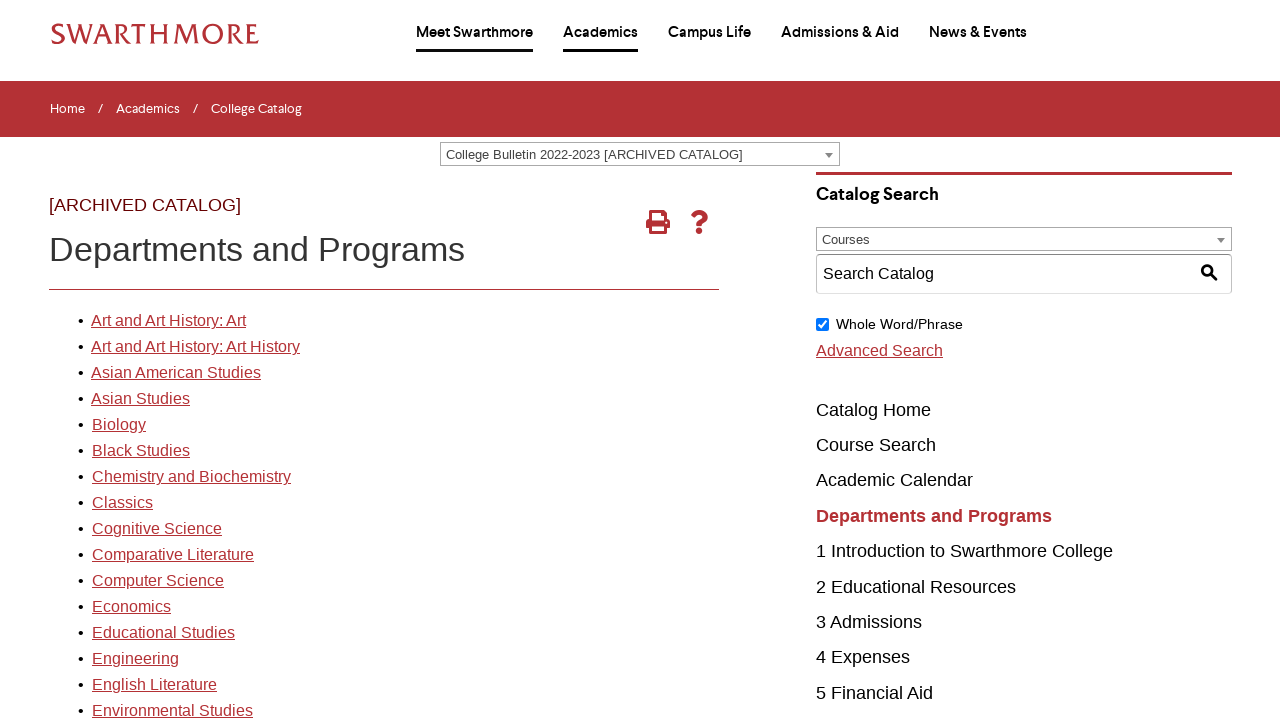

Department page reloaded after navigation back
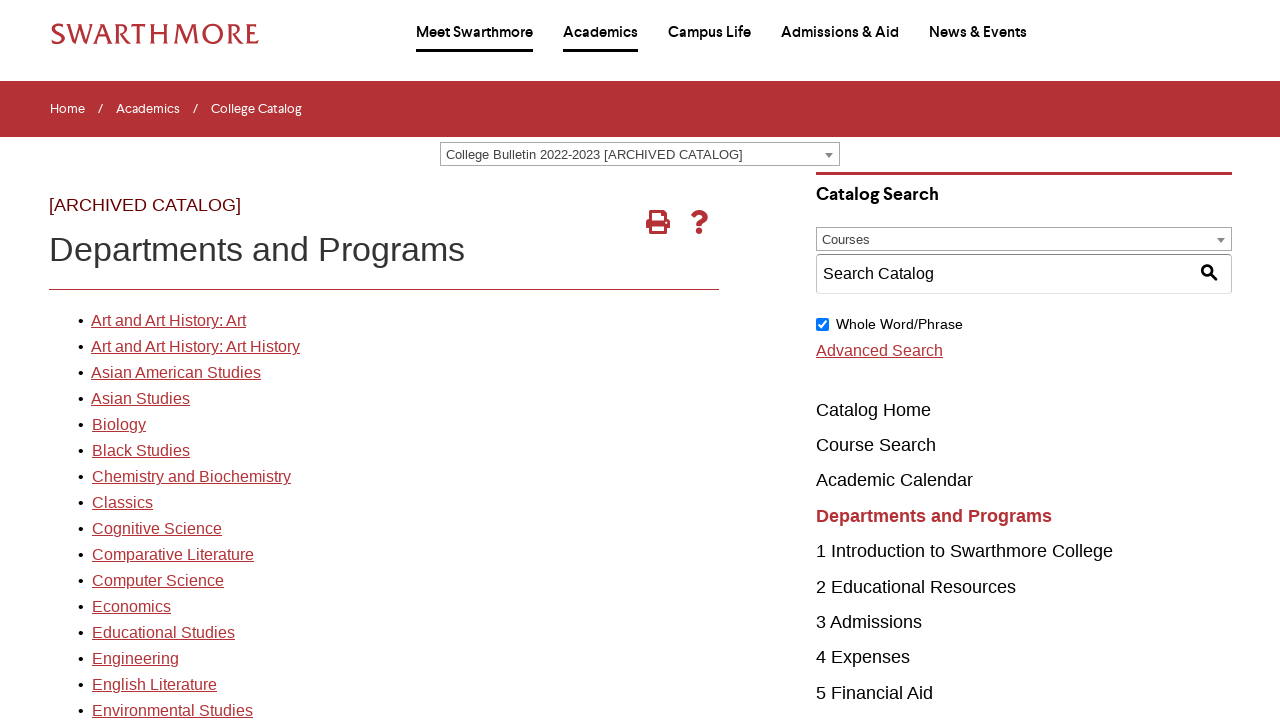

Located item link 2 in department
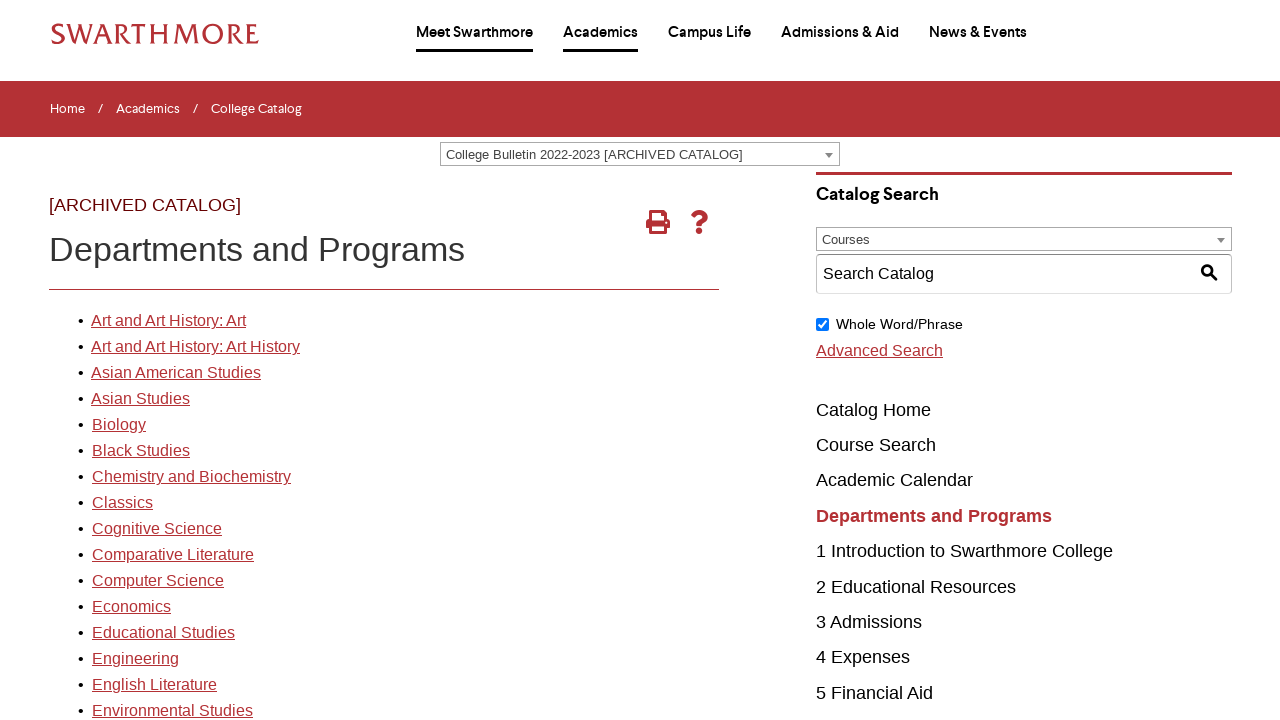

Clicked item link 2 at (600, 34) on div ul li:nth-child(2) a >> nth=0
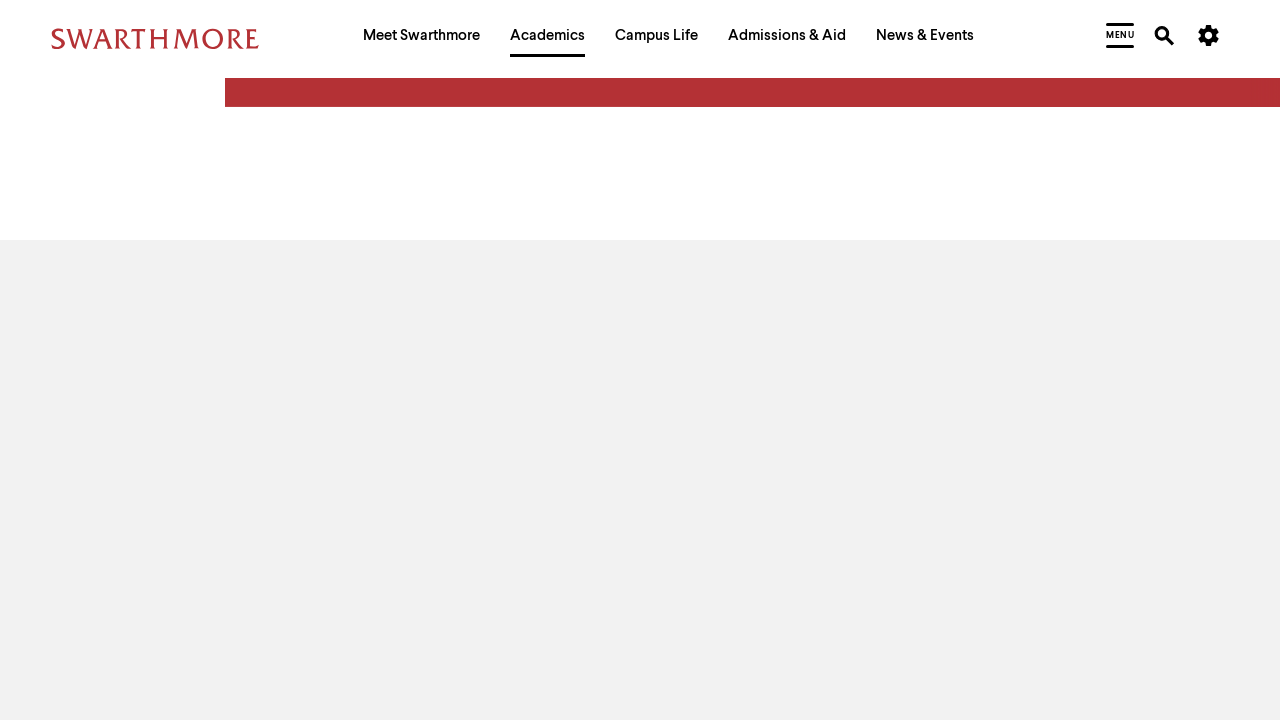

Item 2 page loaded
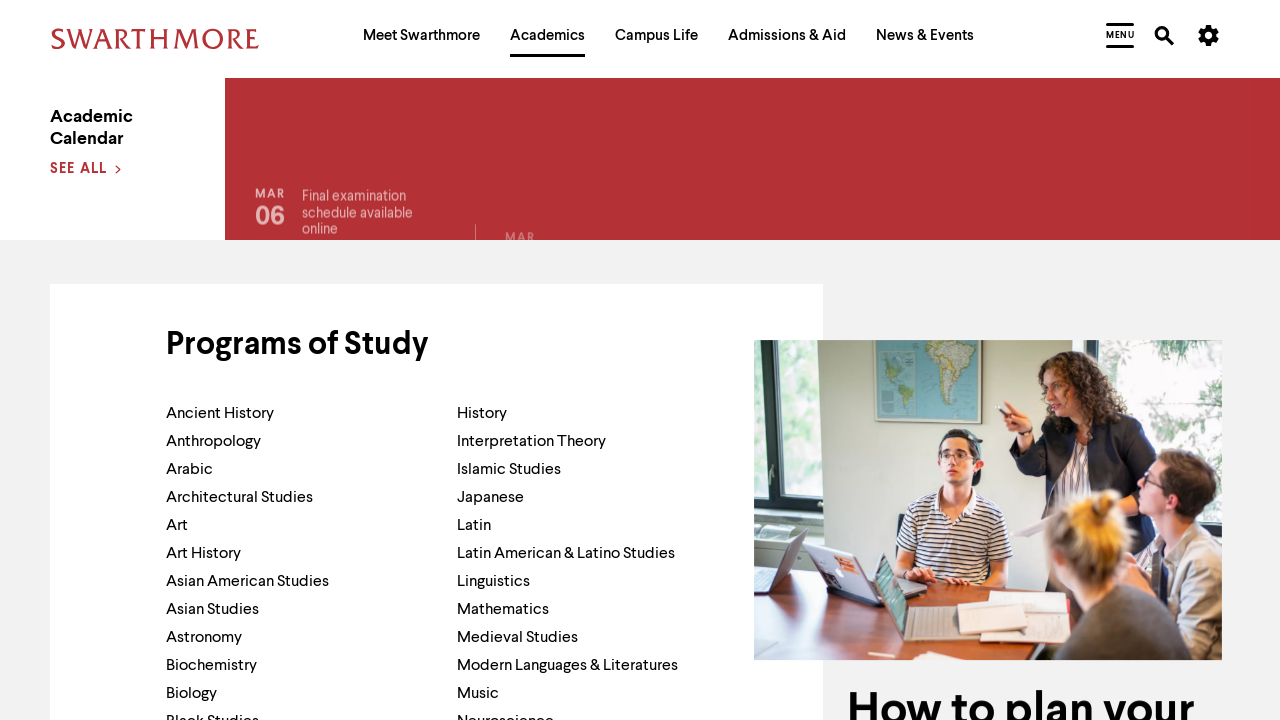

Navigated back from item 2
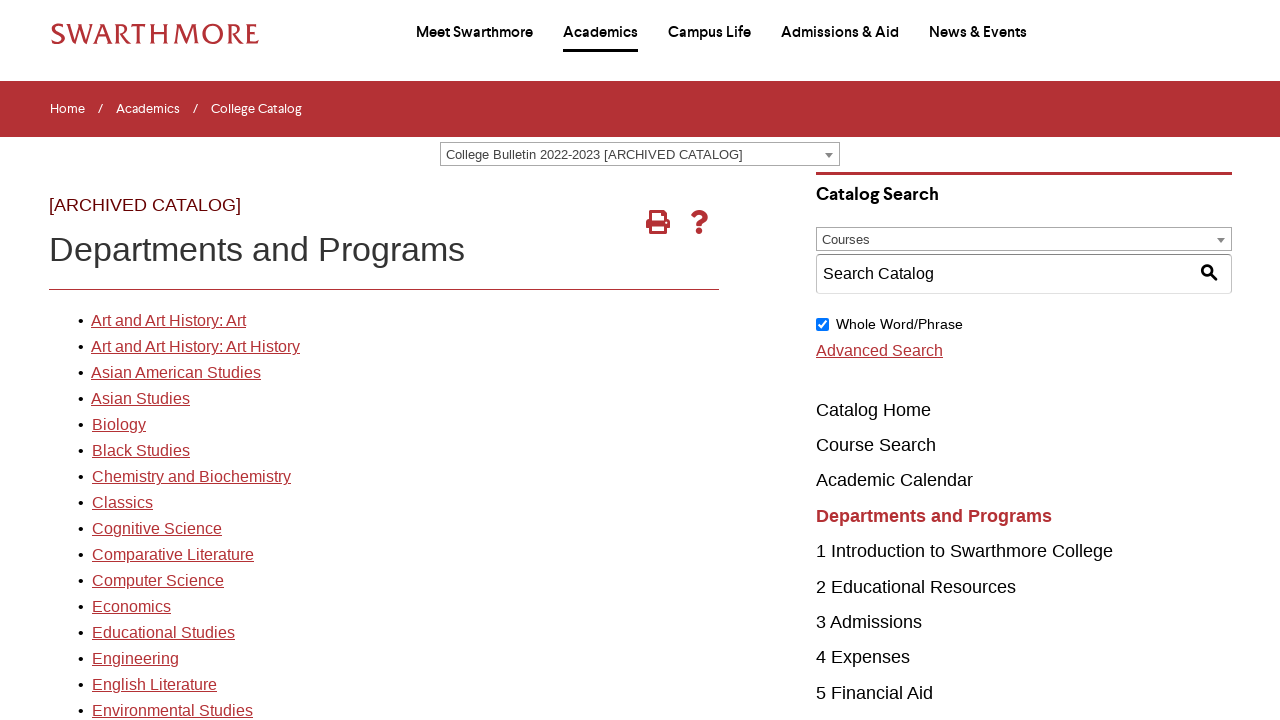

Department page reloaded after navigation back
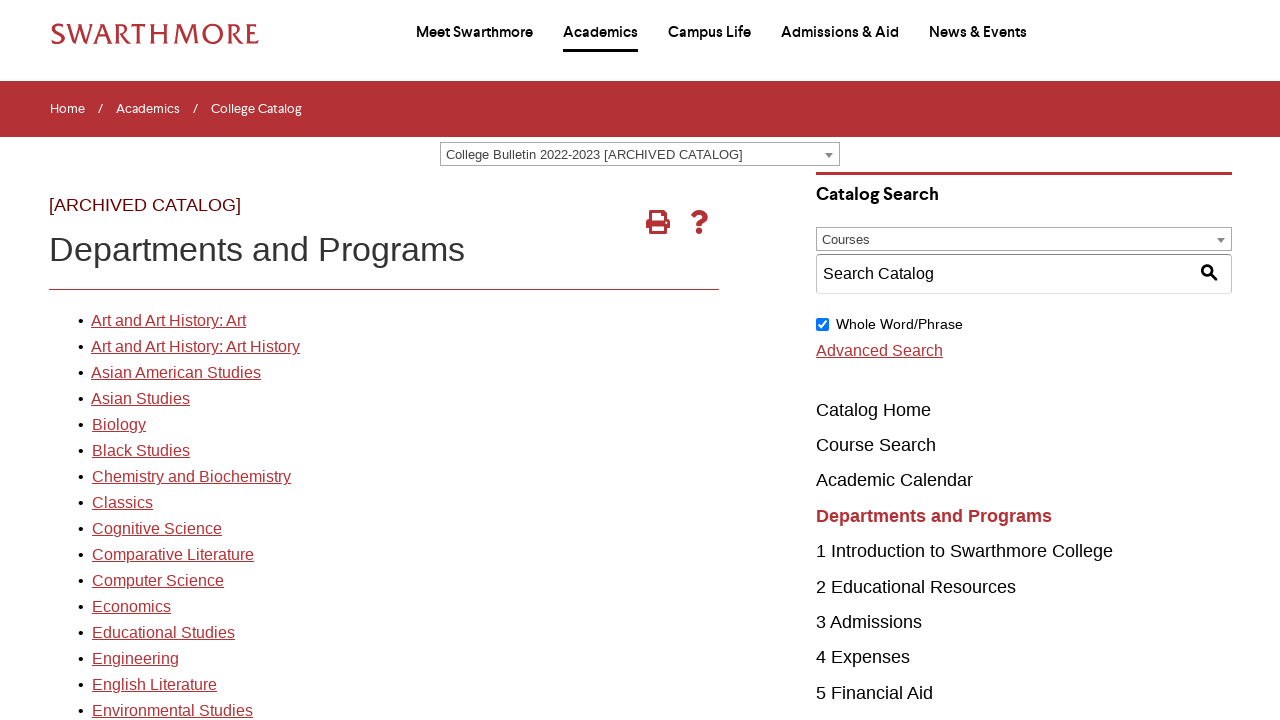

Located item link 3 in department
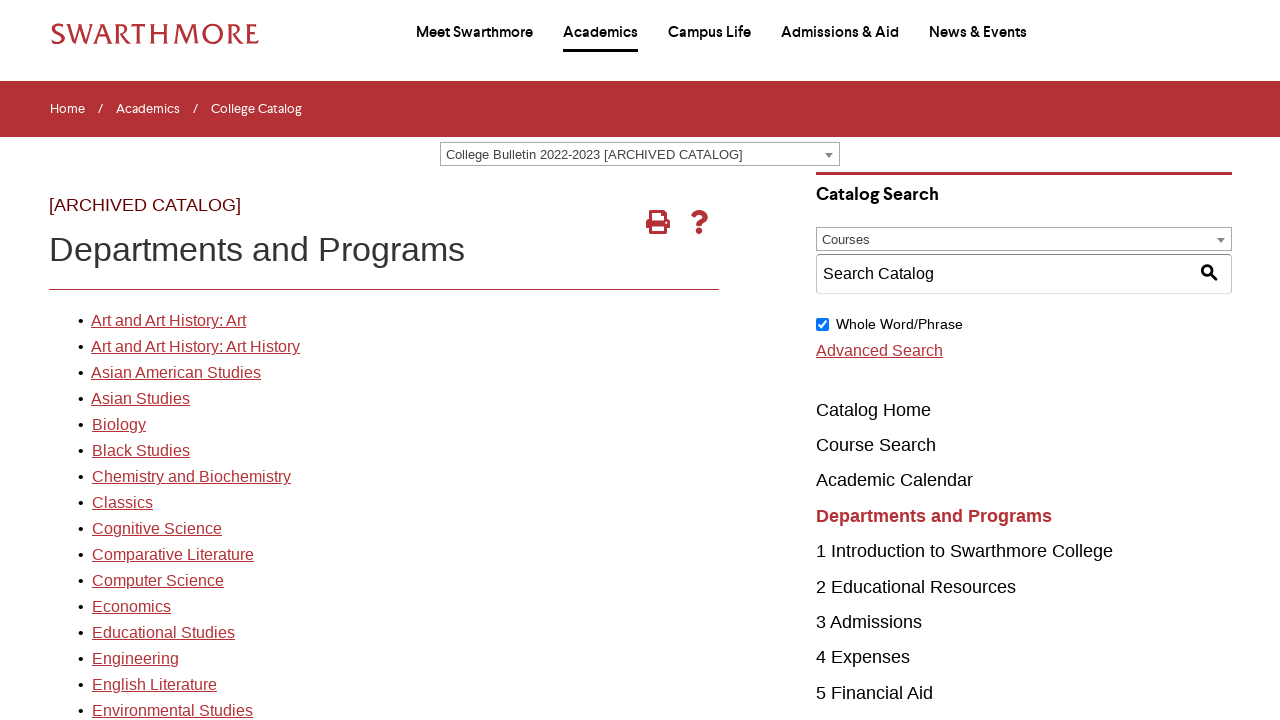

Clicked item link 3 at (709, 34) on div ul li:nth-child(3) a >> nth=0
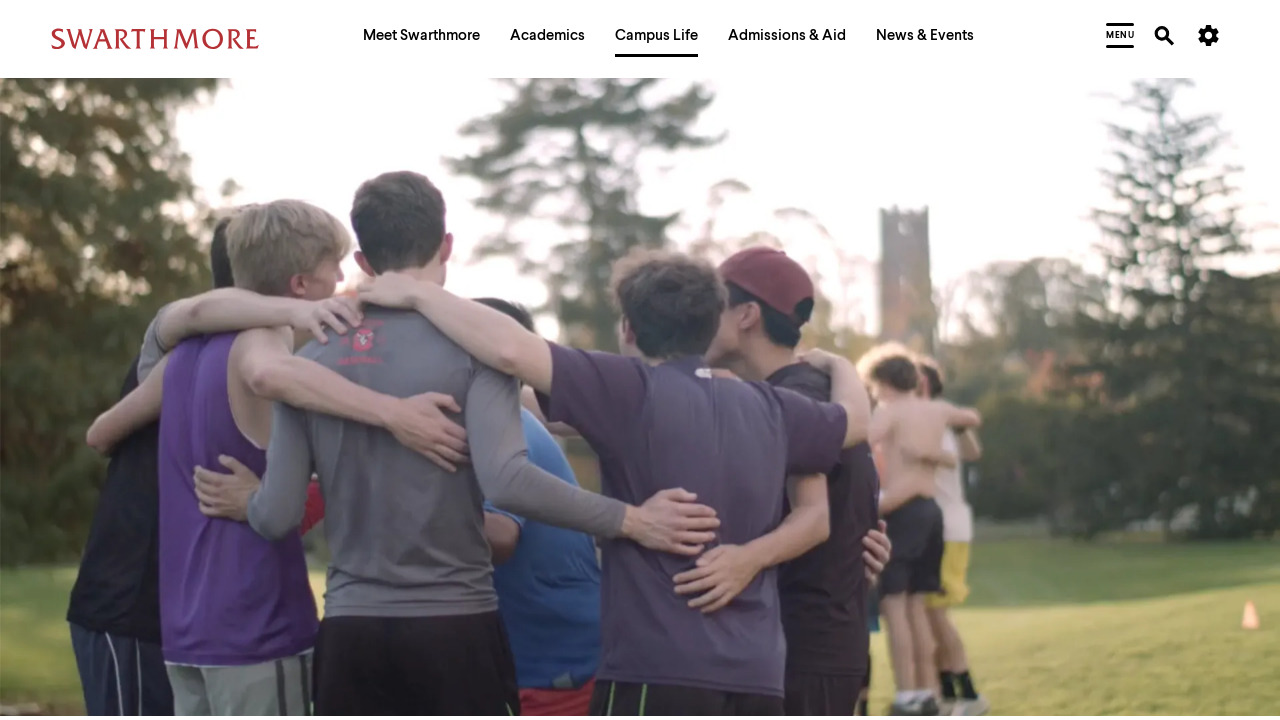

Item 3 page loaded
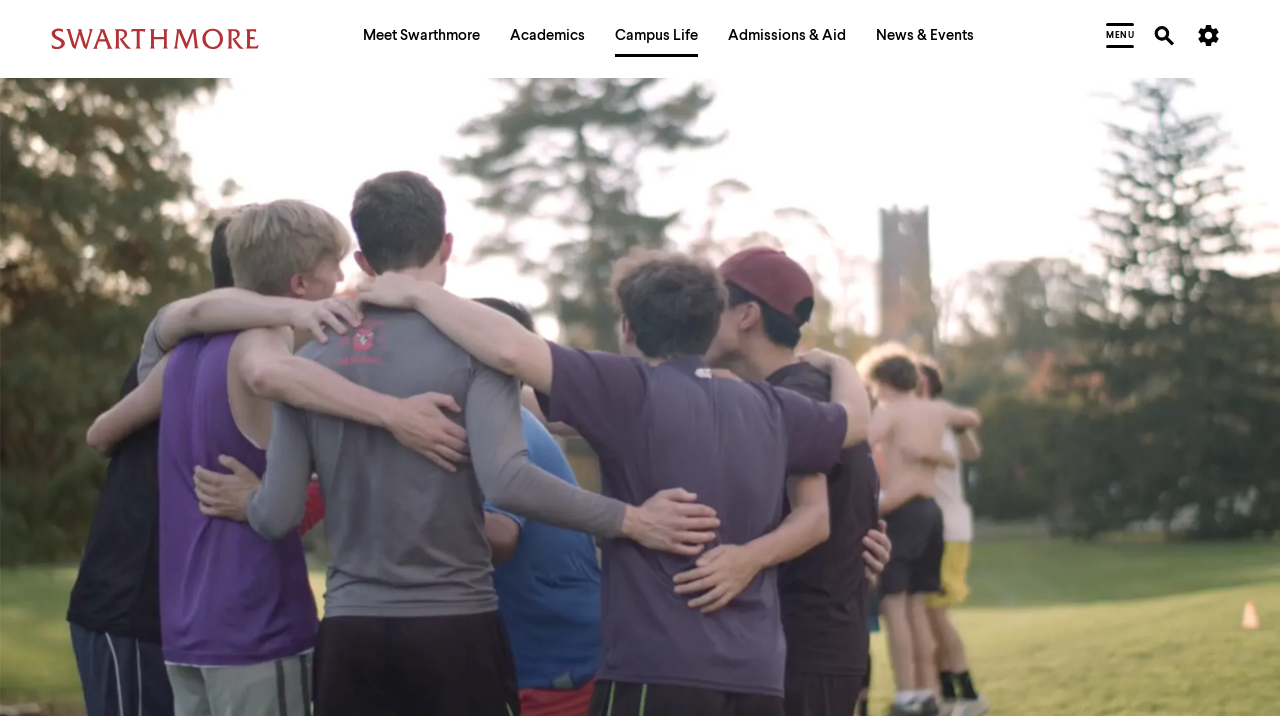

Navigated back from item 3
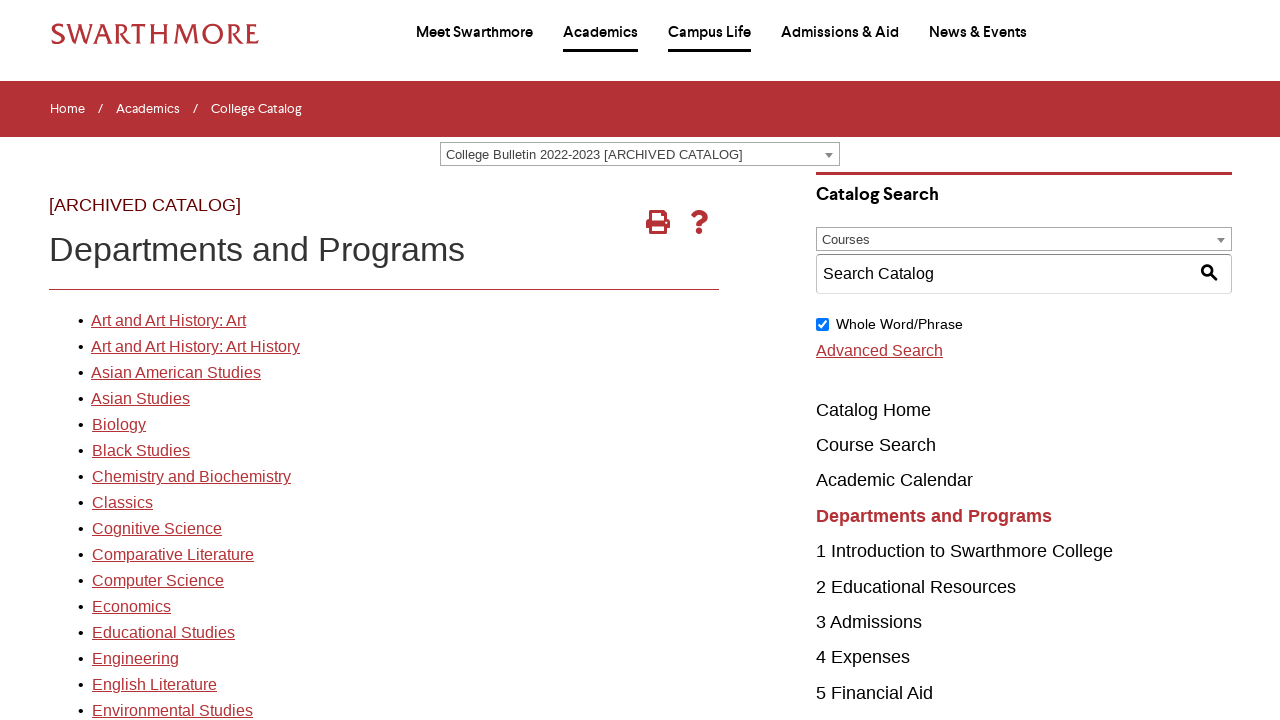

Item link 3 not found or not visible, continuing
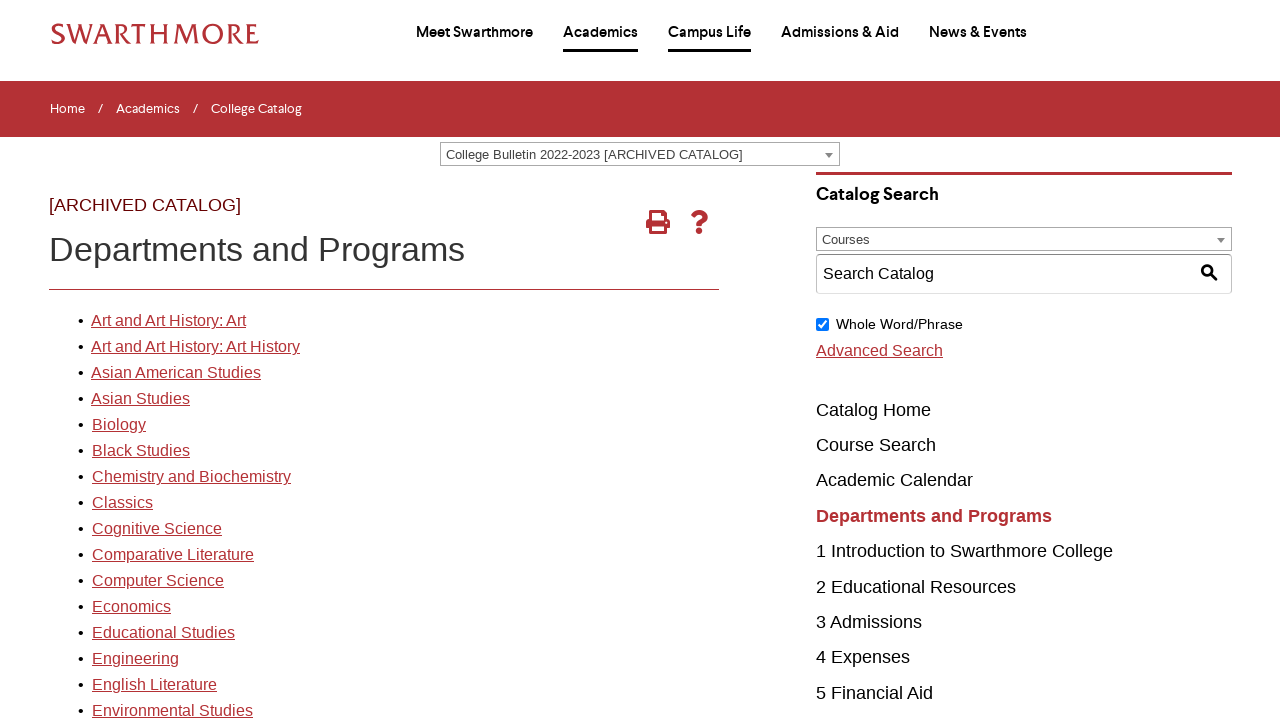

Located item link 4 in department
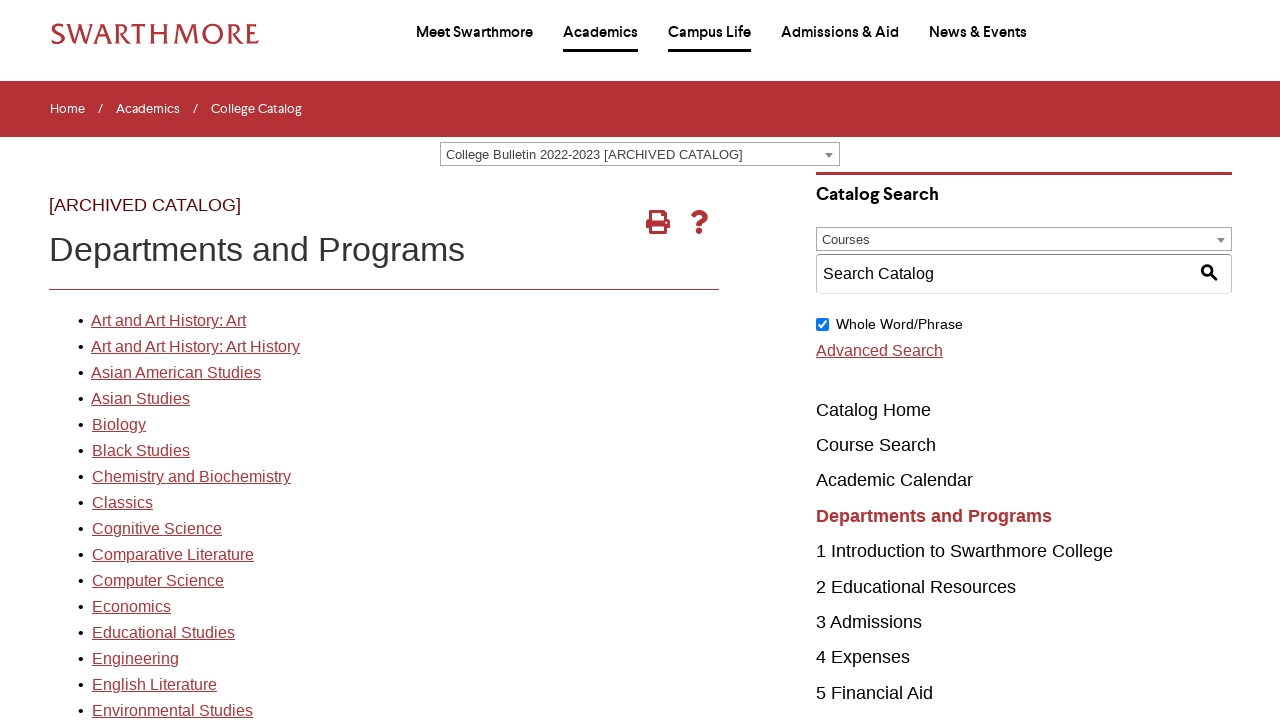

Clicked item link 4 at (840, 34) on div ul li:nth-child(4) a >> nth=0
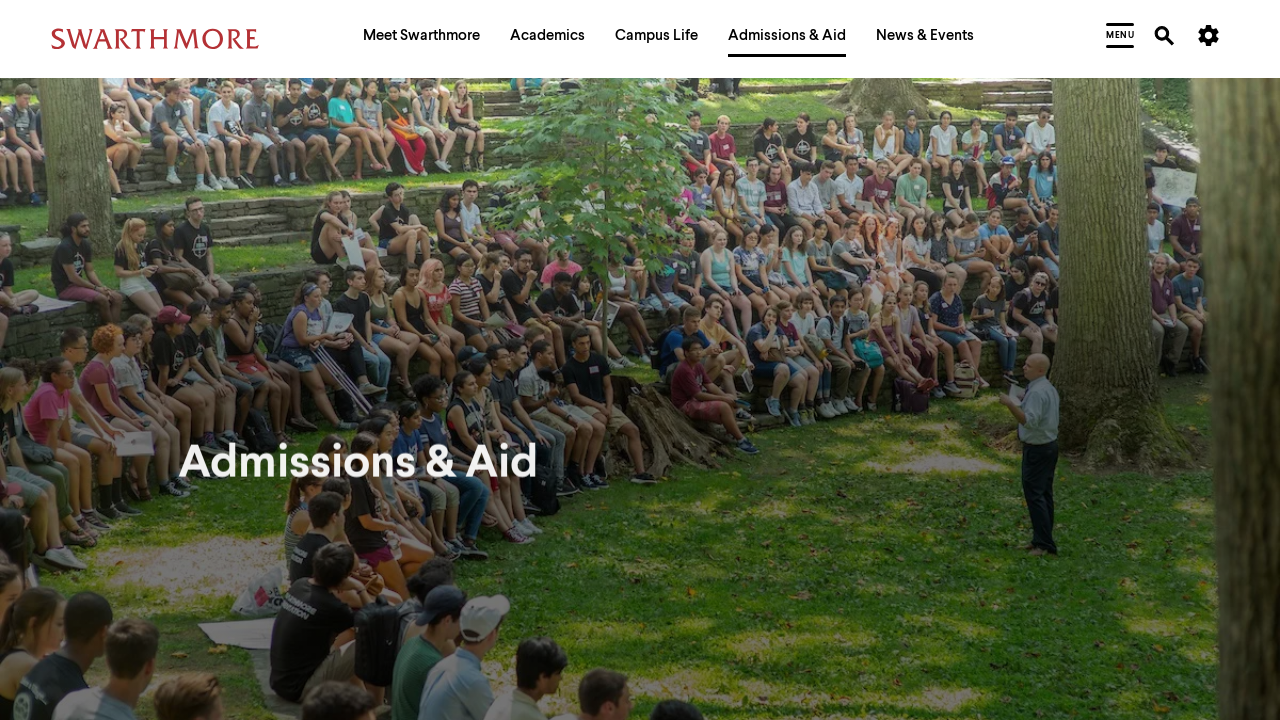

Item 4 page loaded
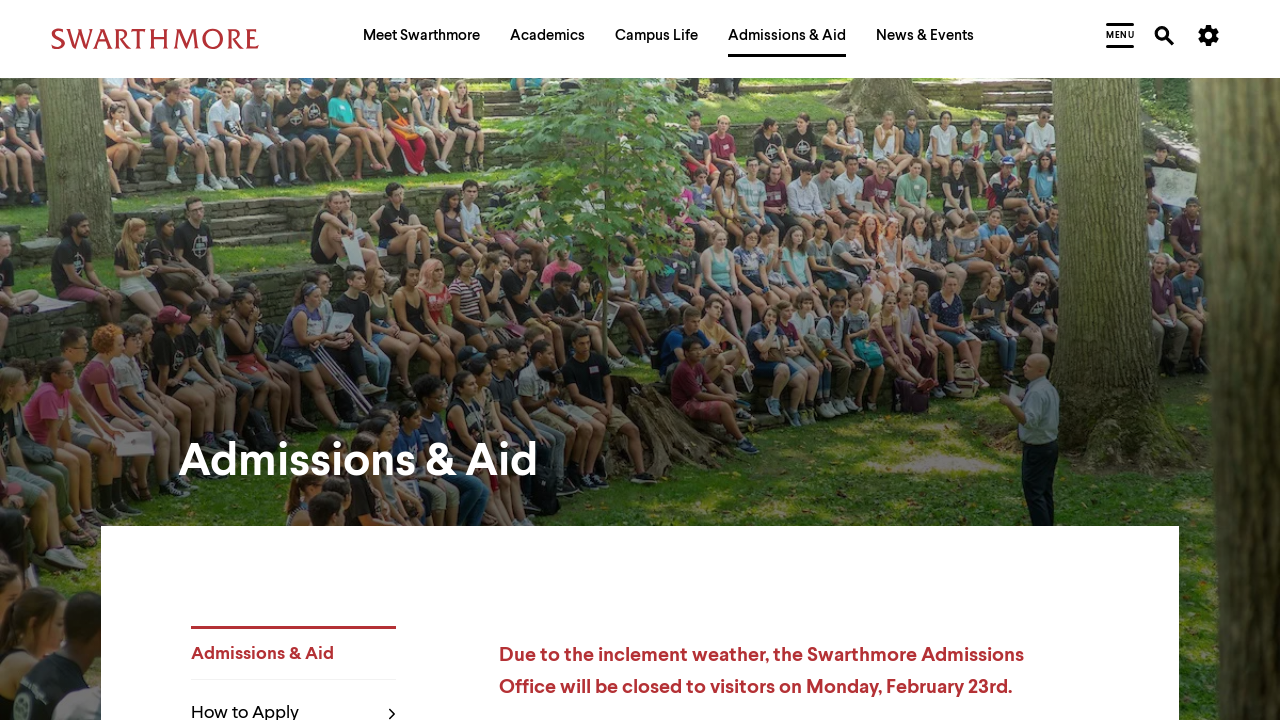

Navigated back from item 4
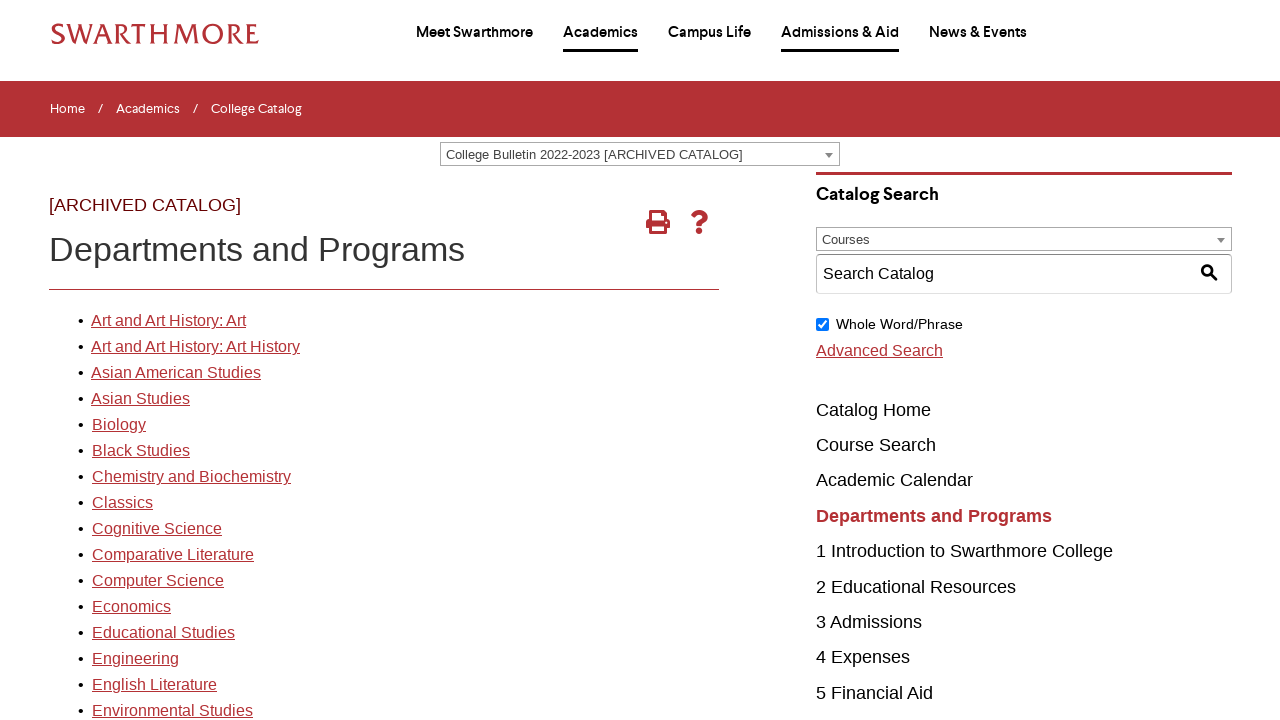

Department page reloaded after navigation back
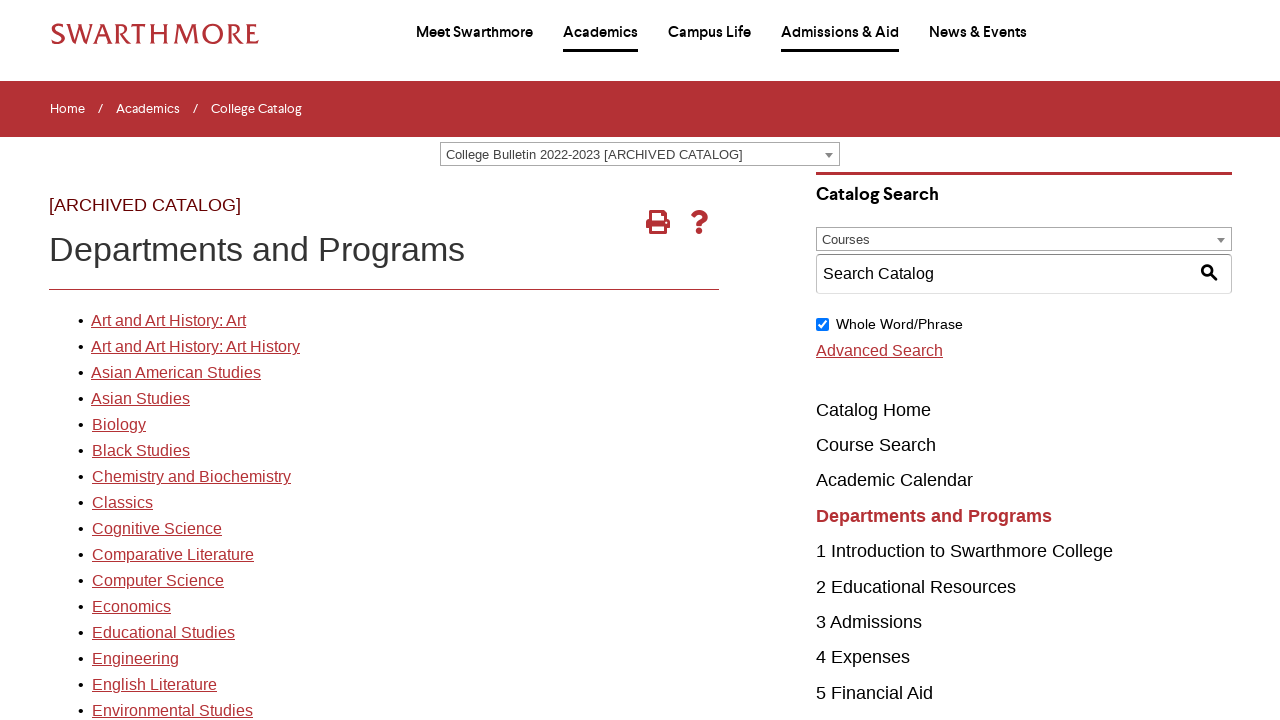

Located item link 5 in department
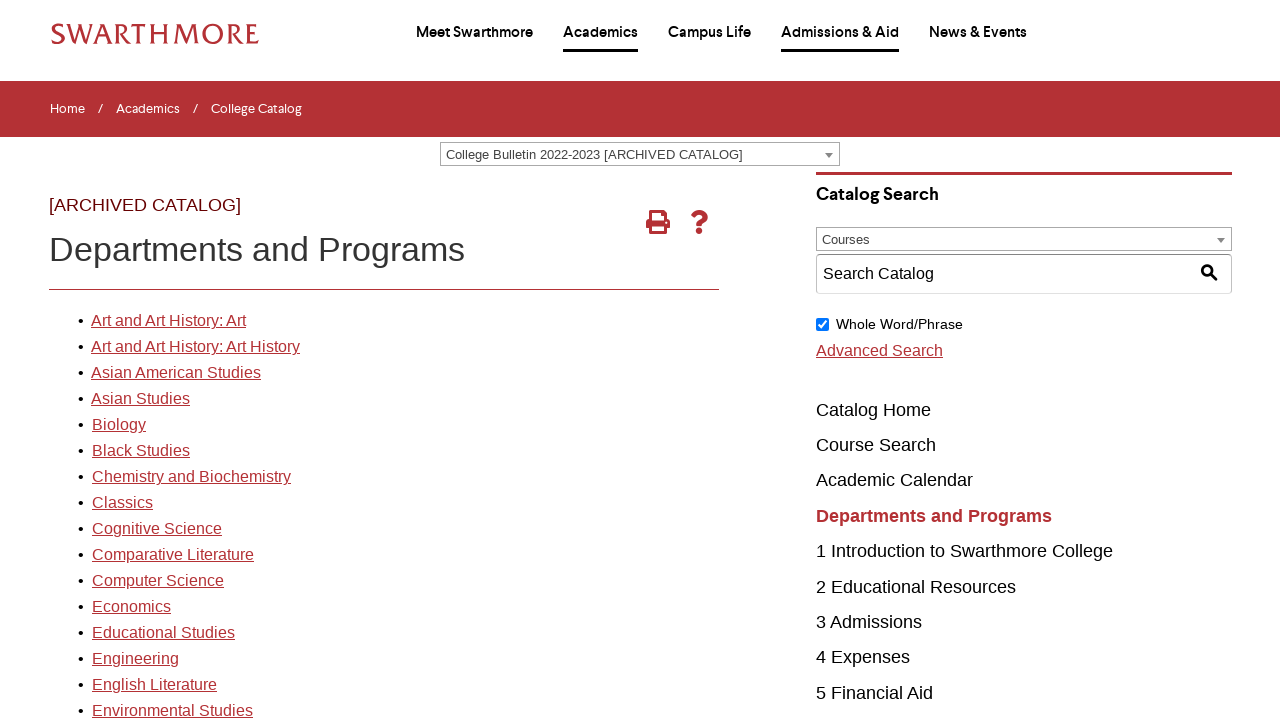

Clicked item link 5 at (978, 34) on div ul li:nth-child(5) a >> nth=0
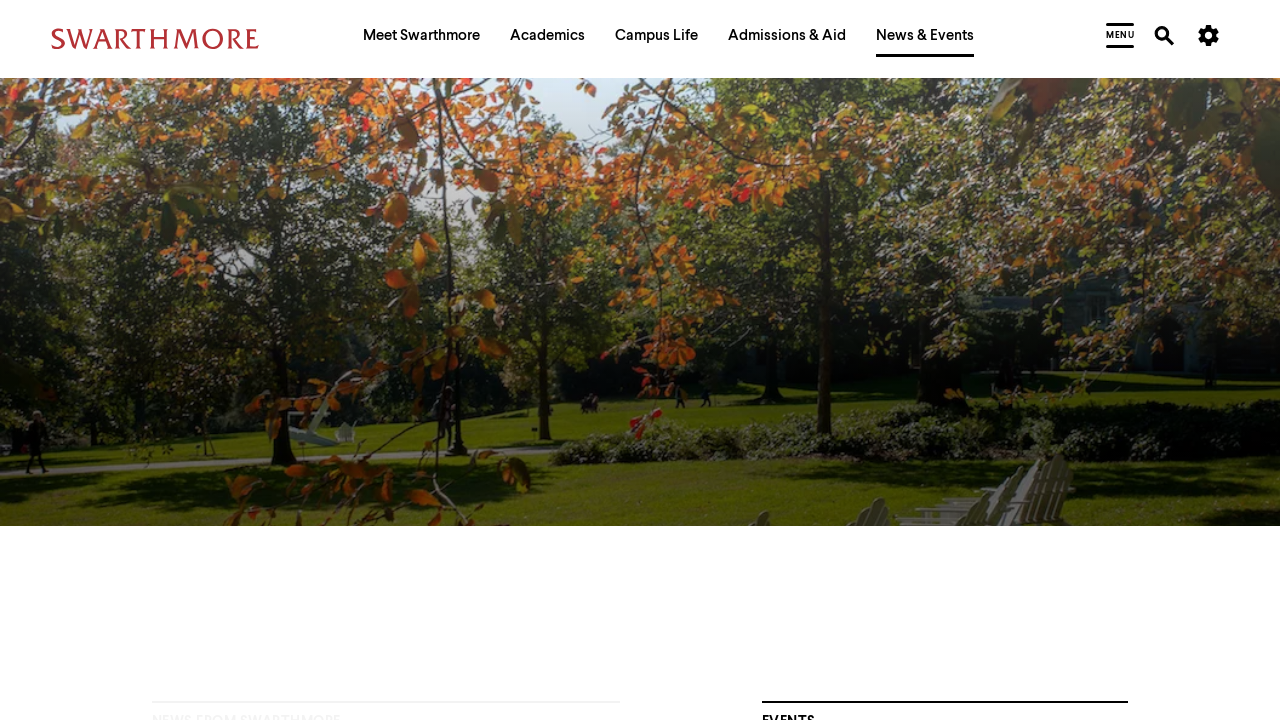

Item 5 page loaded
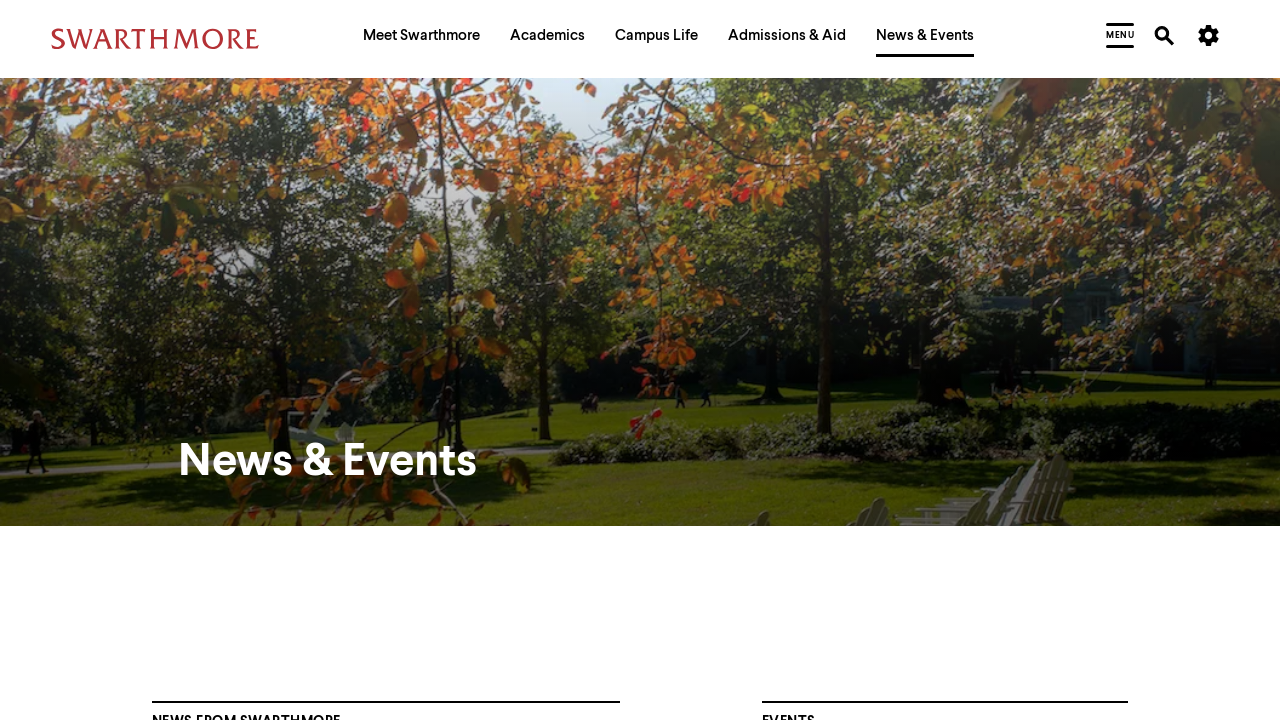

Navigated back from item 5
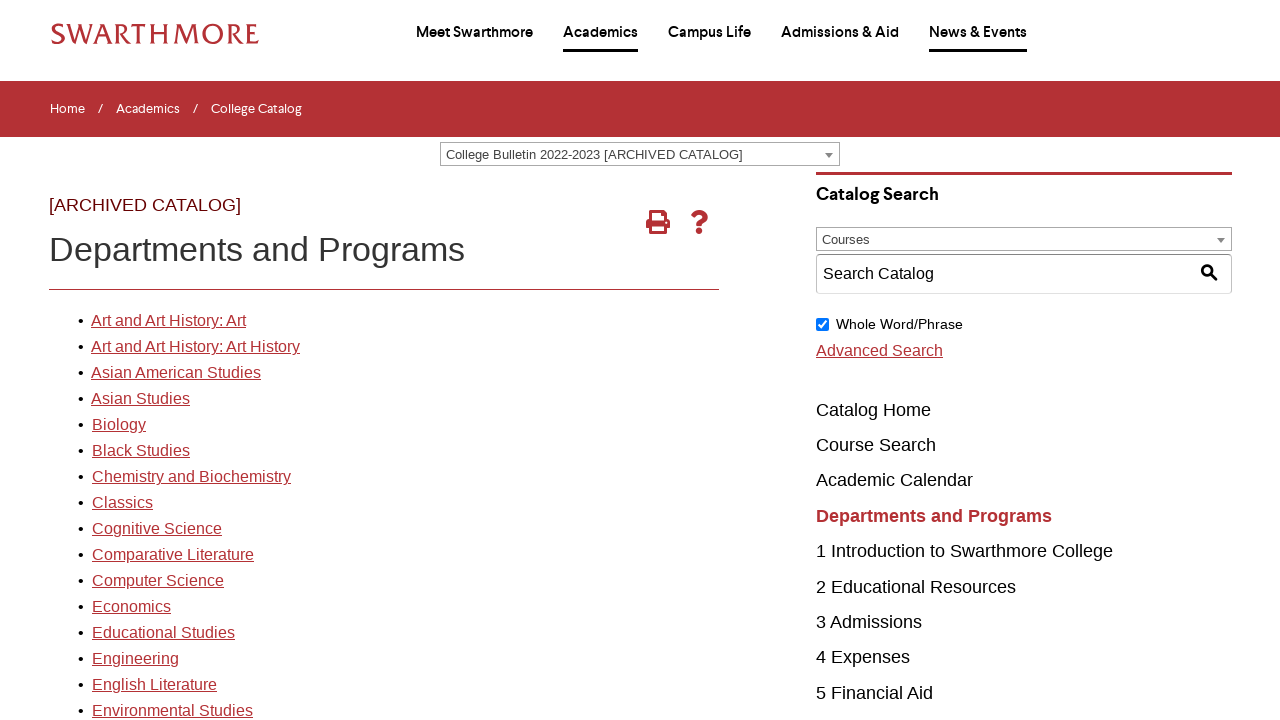

Department page reloaded after navigation back
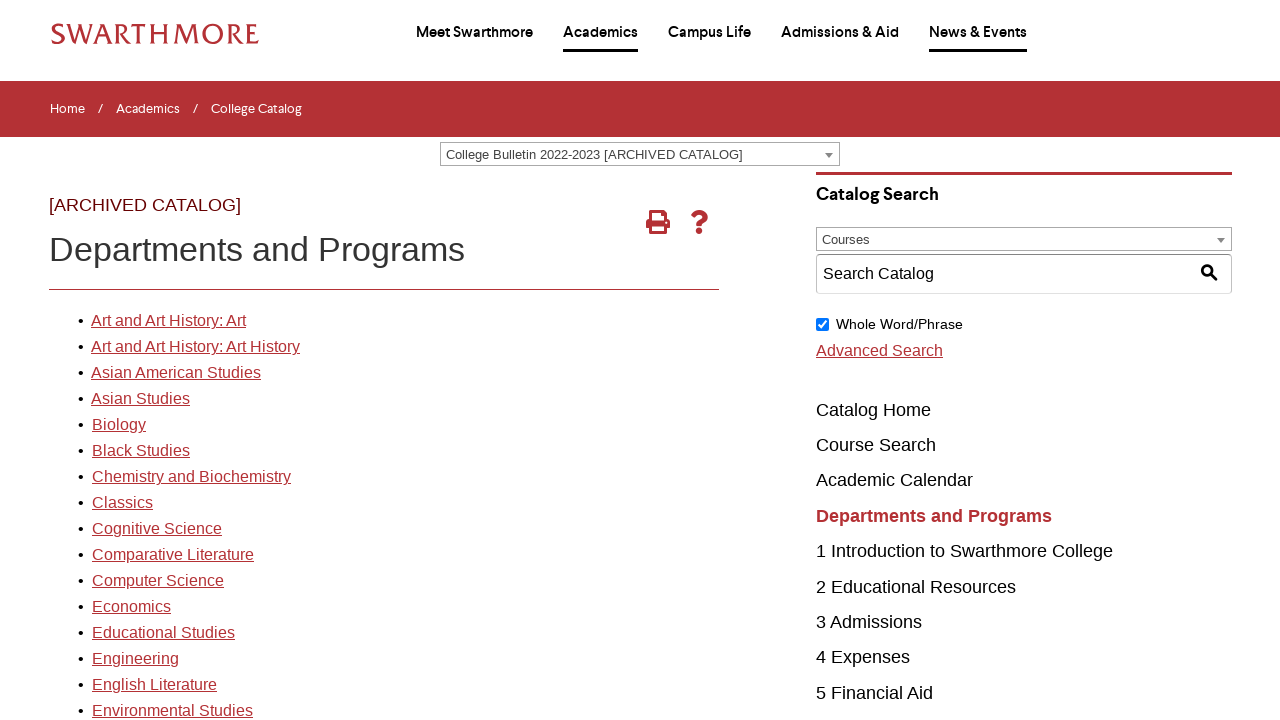

Located item link 6 in department
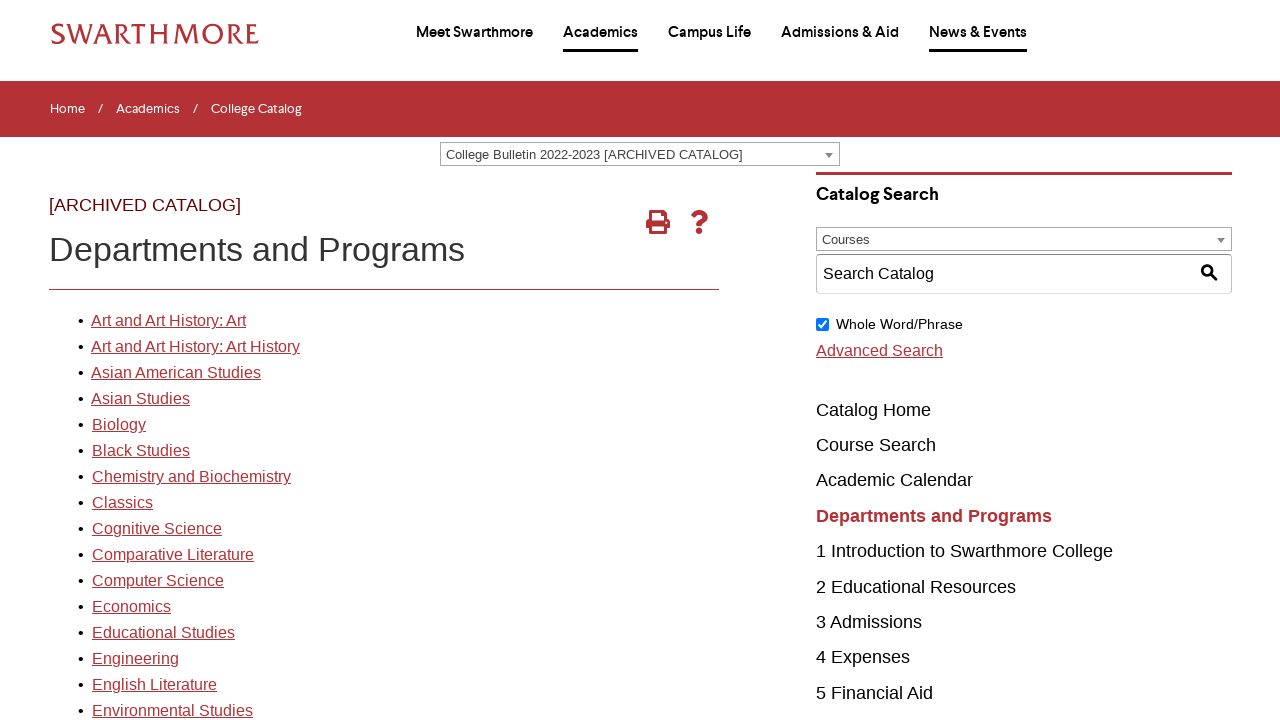

Clicked item link 6 at (792, 546) on div ul li:nth-child(6) a >> nth=0
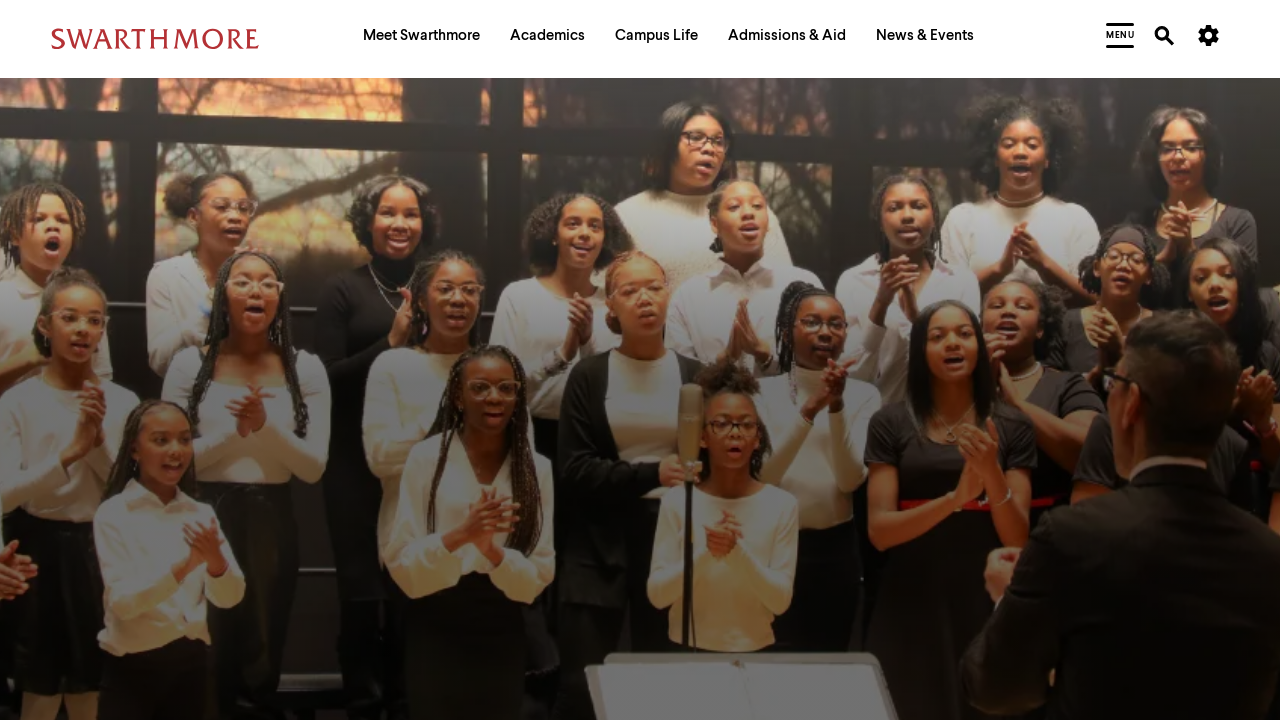

Item 6 page loaded
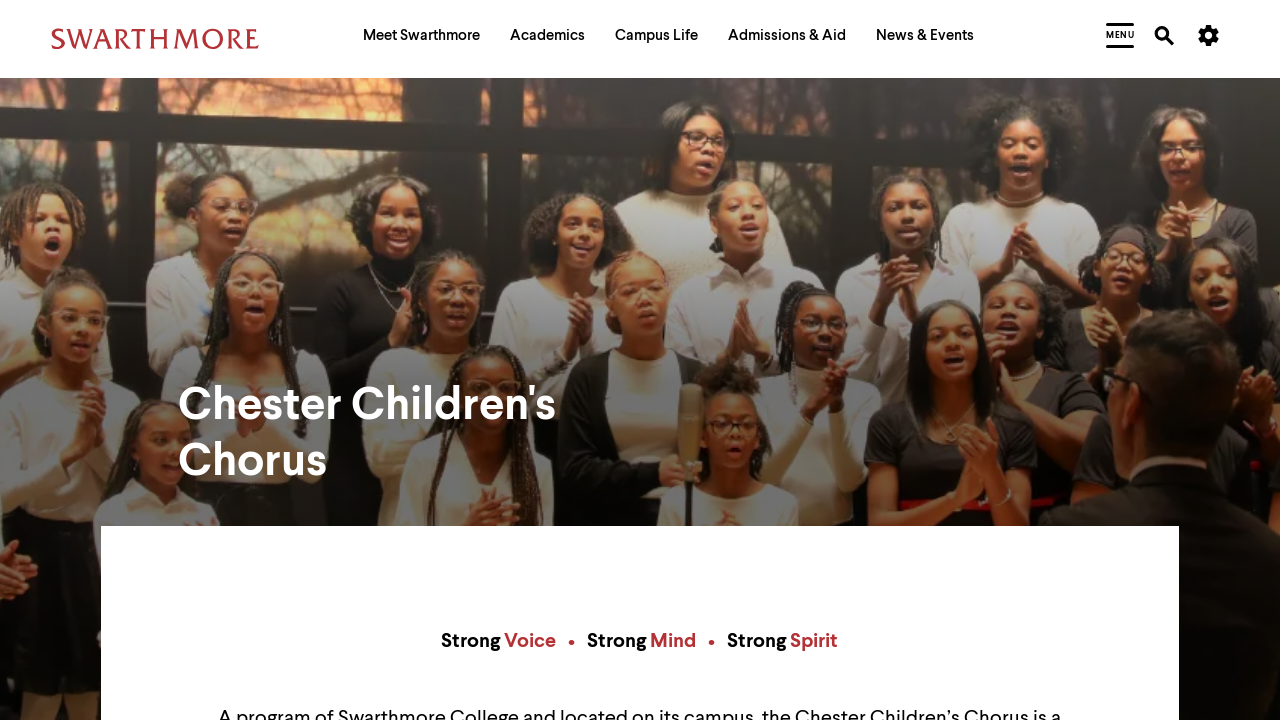

Navigated back from item 6
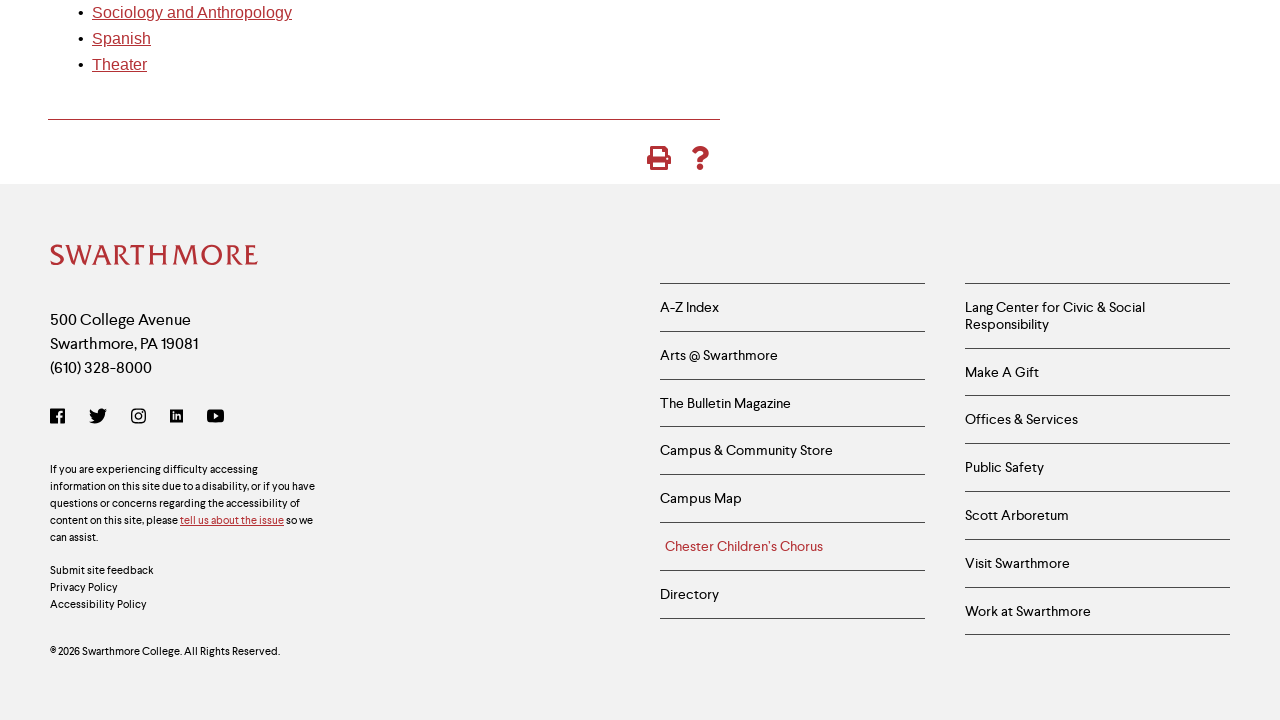

Department page reloaded after navigation back
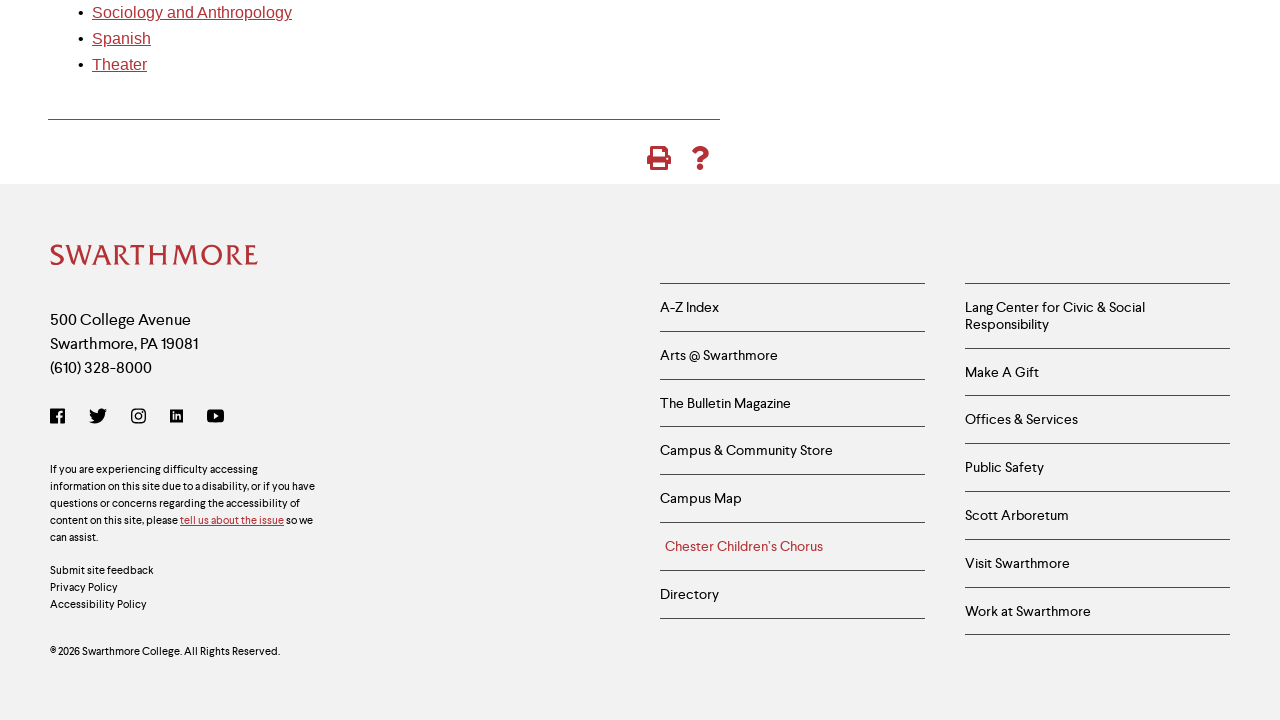

Located item link 7 in department
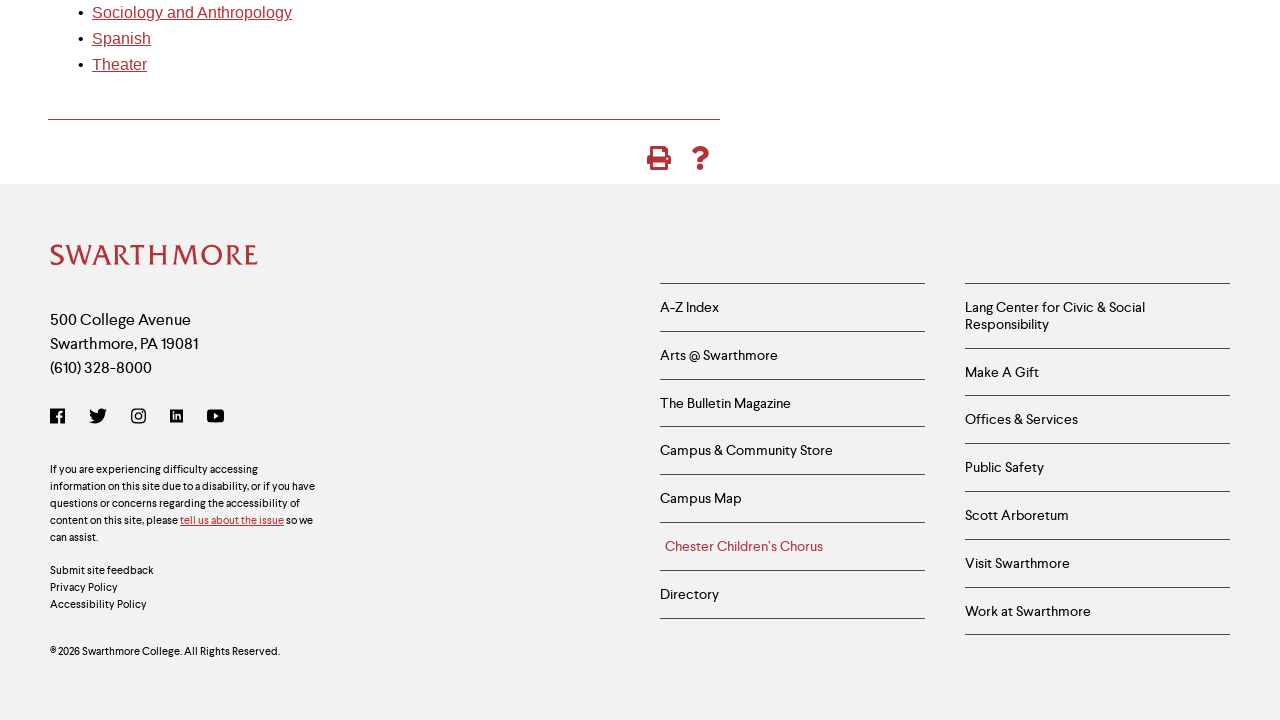

Clicked item link 7 at (792, 594) on div ul li:nth-child(7) a >> nth=0
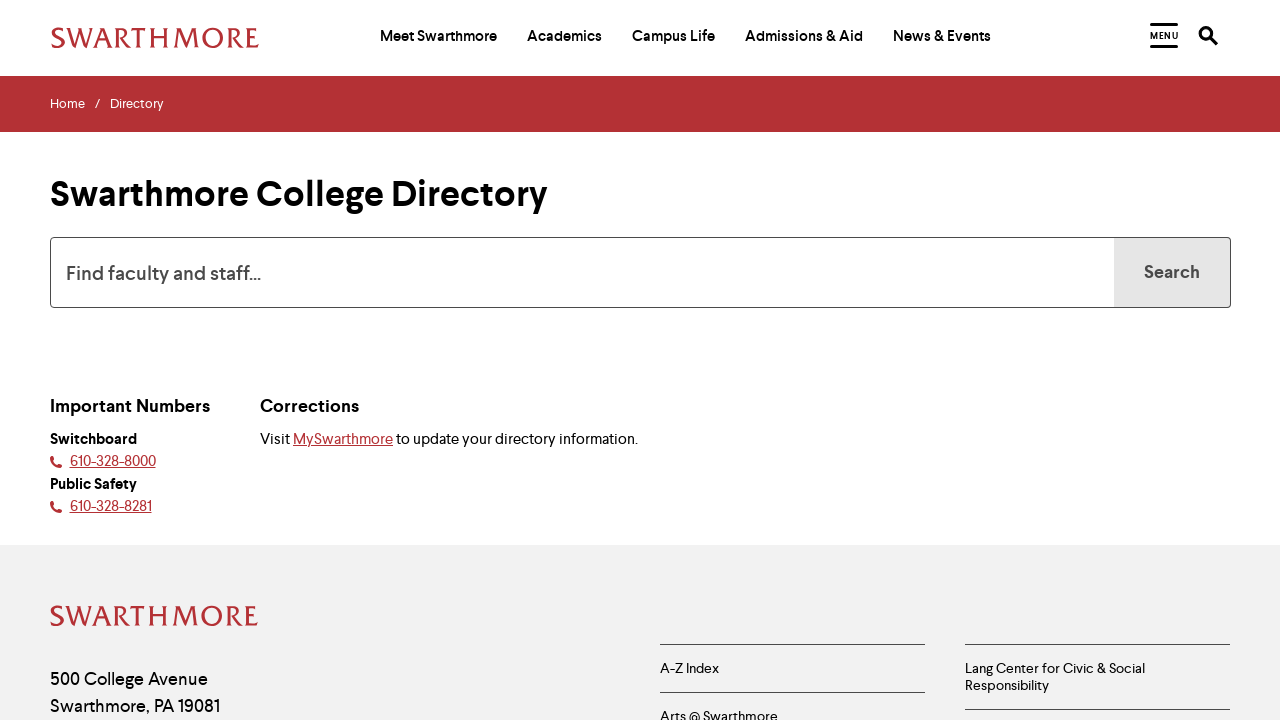

Item 7 page loaded
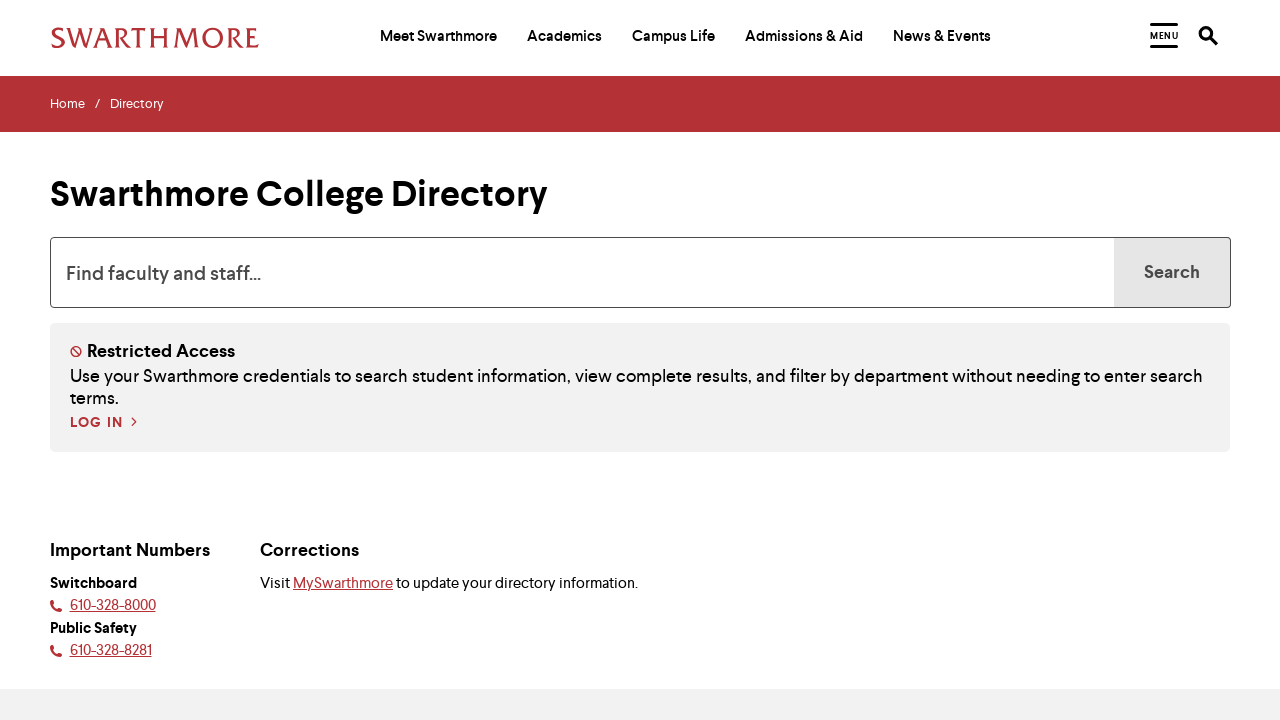

Navigated back from item 7
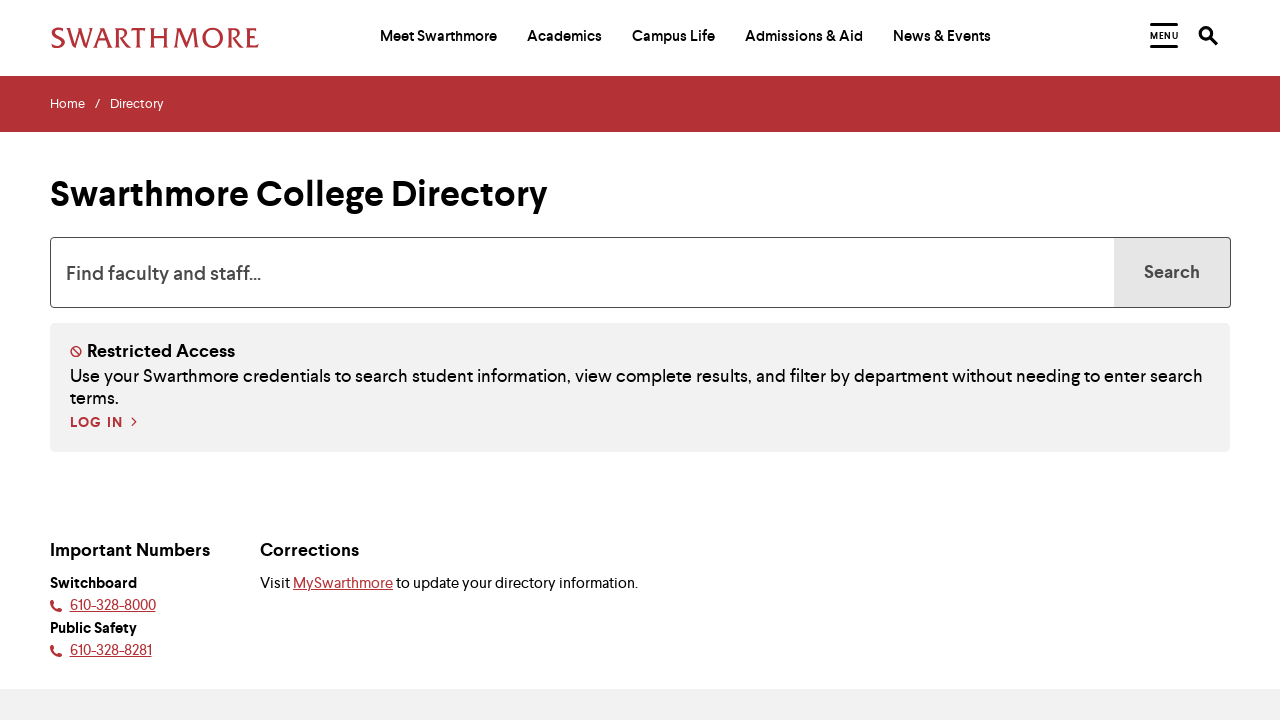

Department page reloaded after navigation back
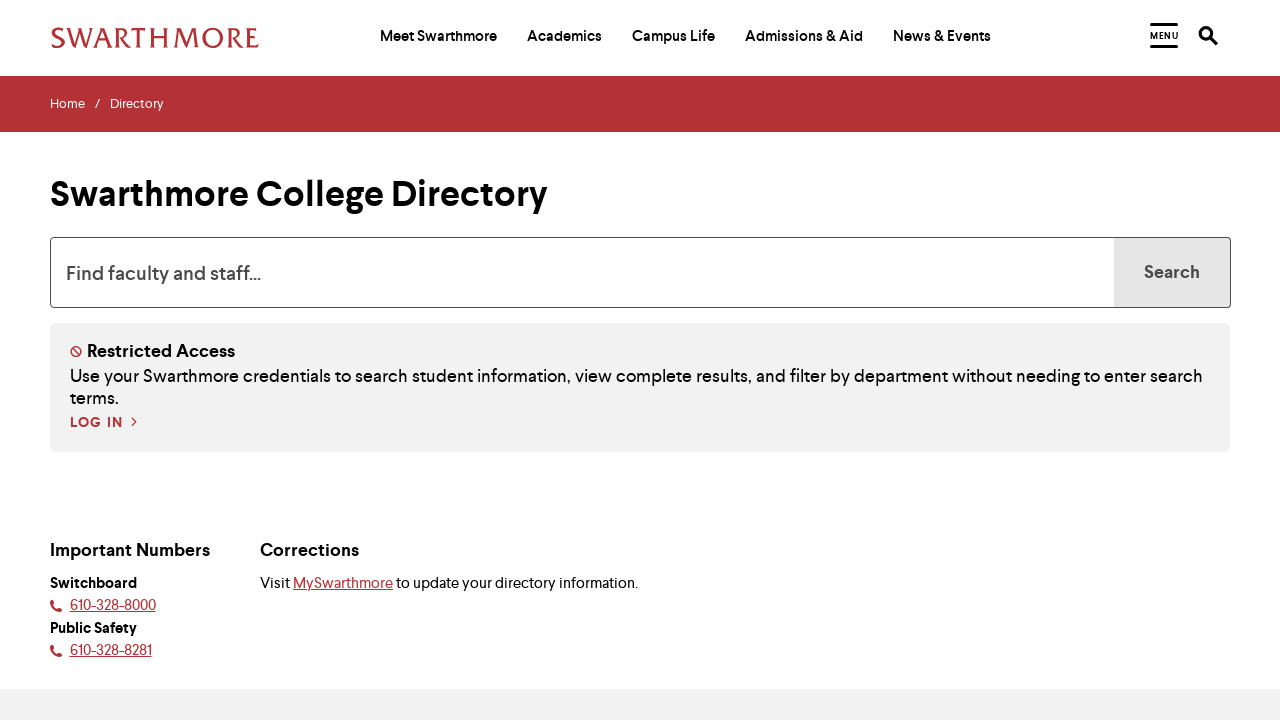

Located item link 8 in department
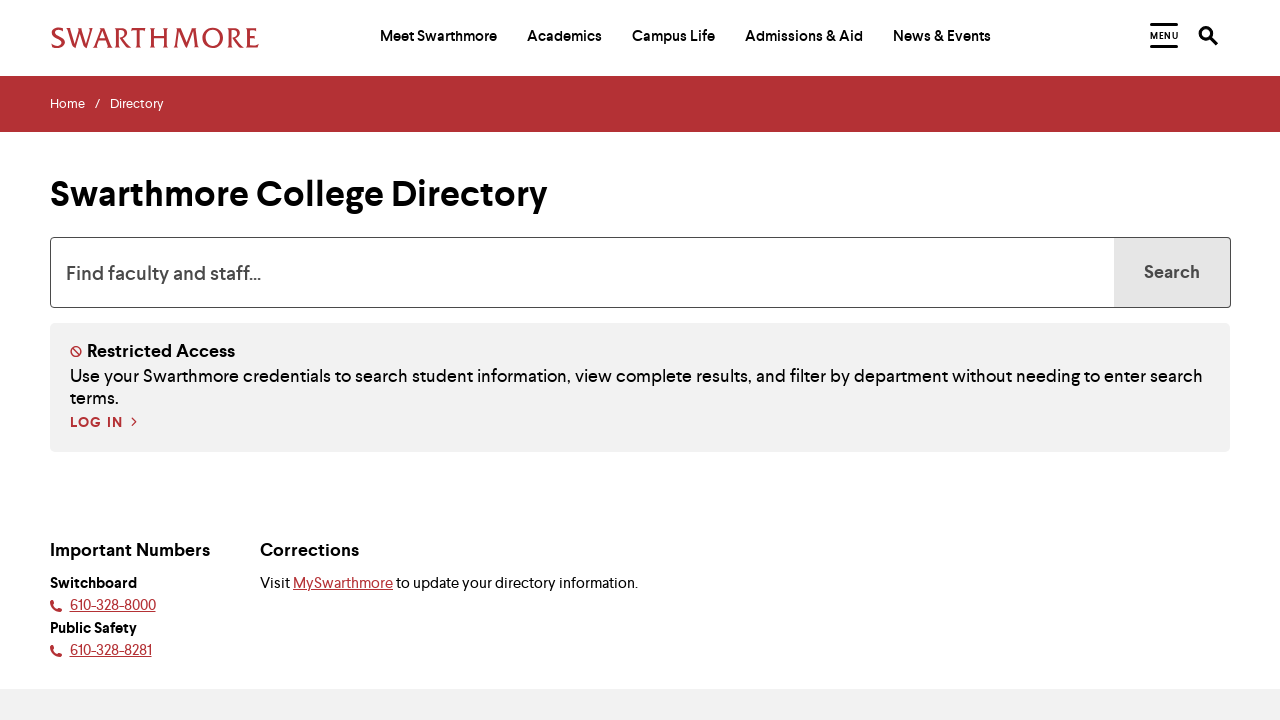

Located item link 9 in department
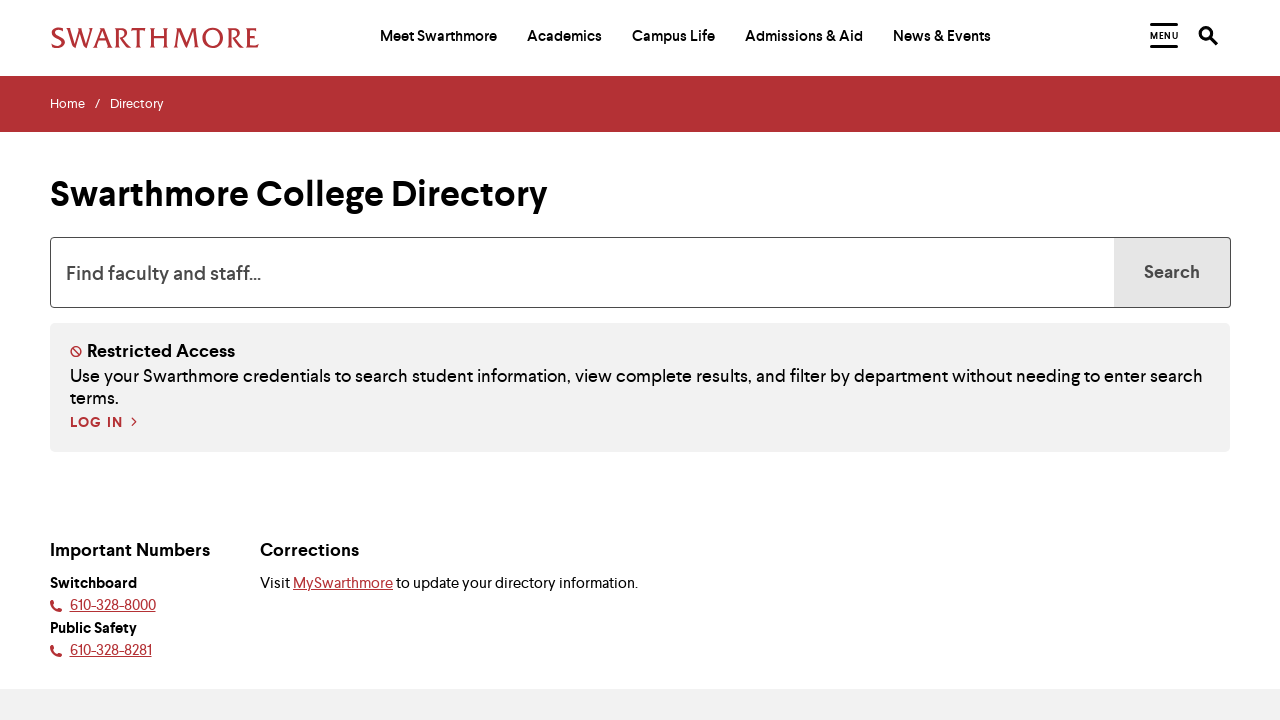

Located item link 10 in department
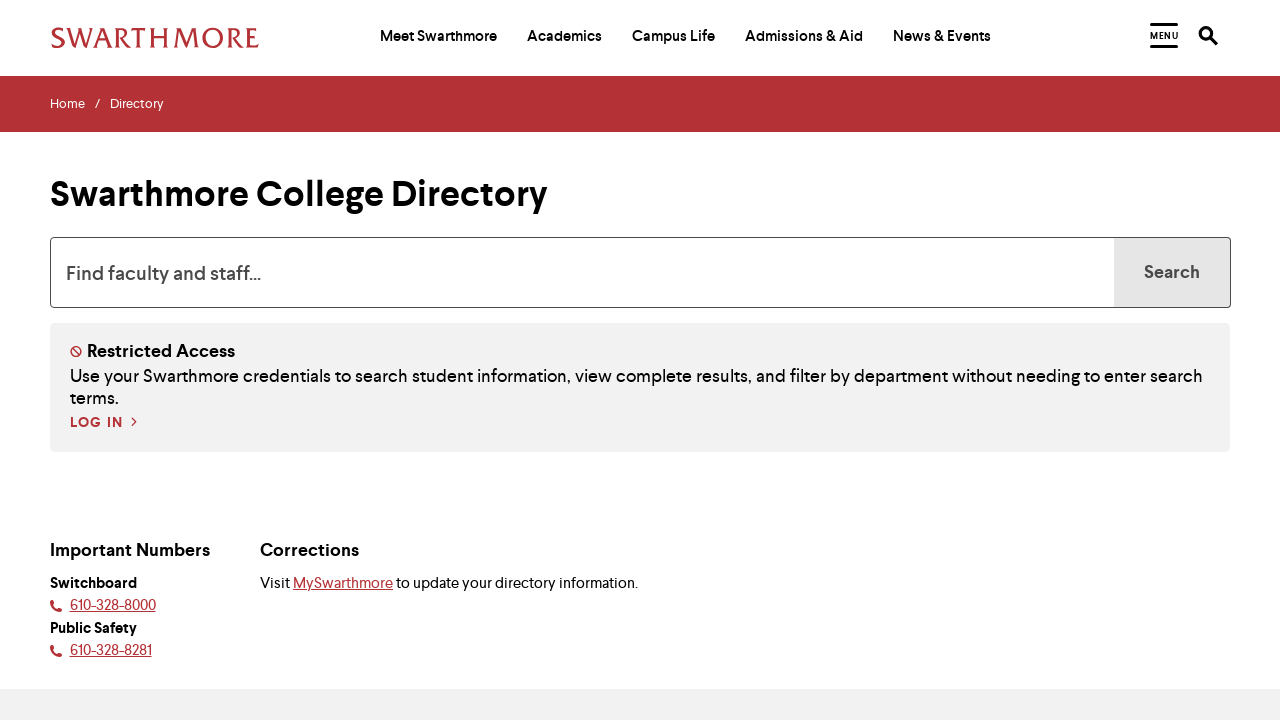

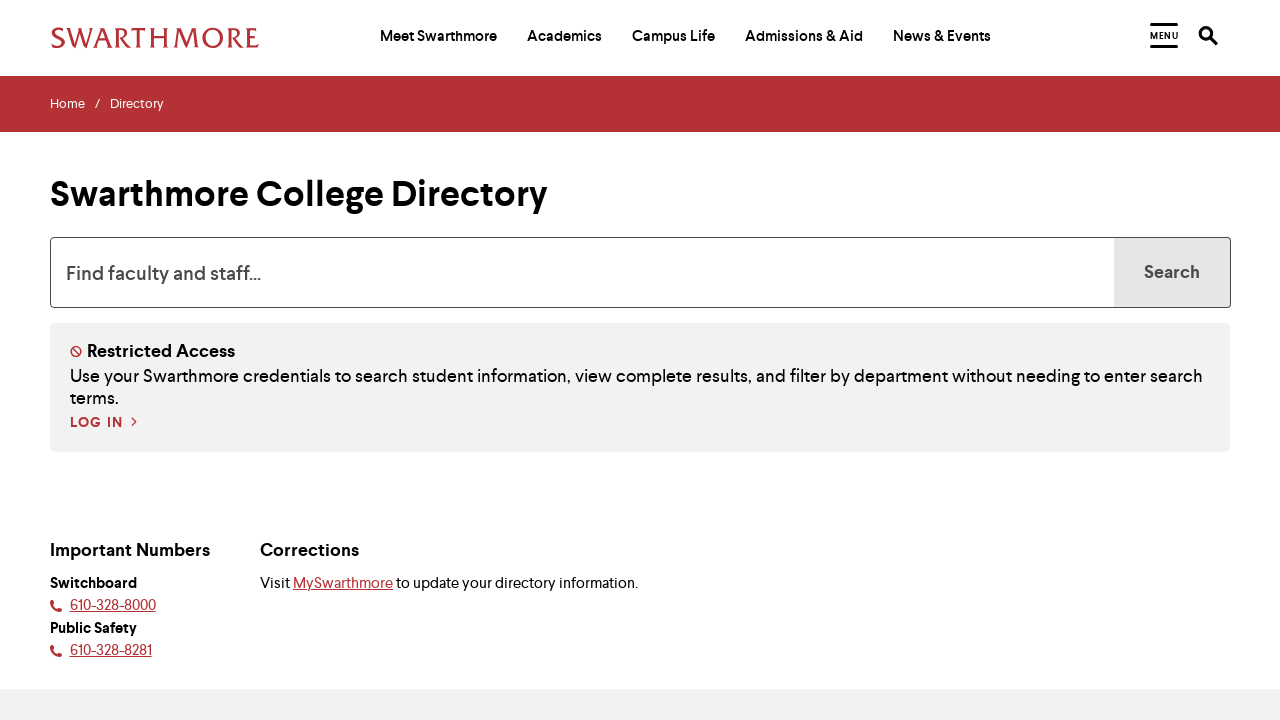